Tests the instructions popup functionality across a language learning game by verifying the popup opens, displays correct content, and closes properly on the home page, language selection, level selection, and questions pages for Spanish, French, and Italian at beginner, intermediate, and advanced levels.

Starting URL: https://lauren-mercedes.github.io/language-click/

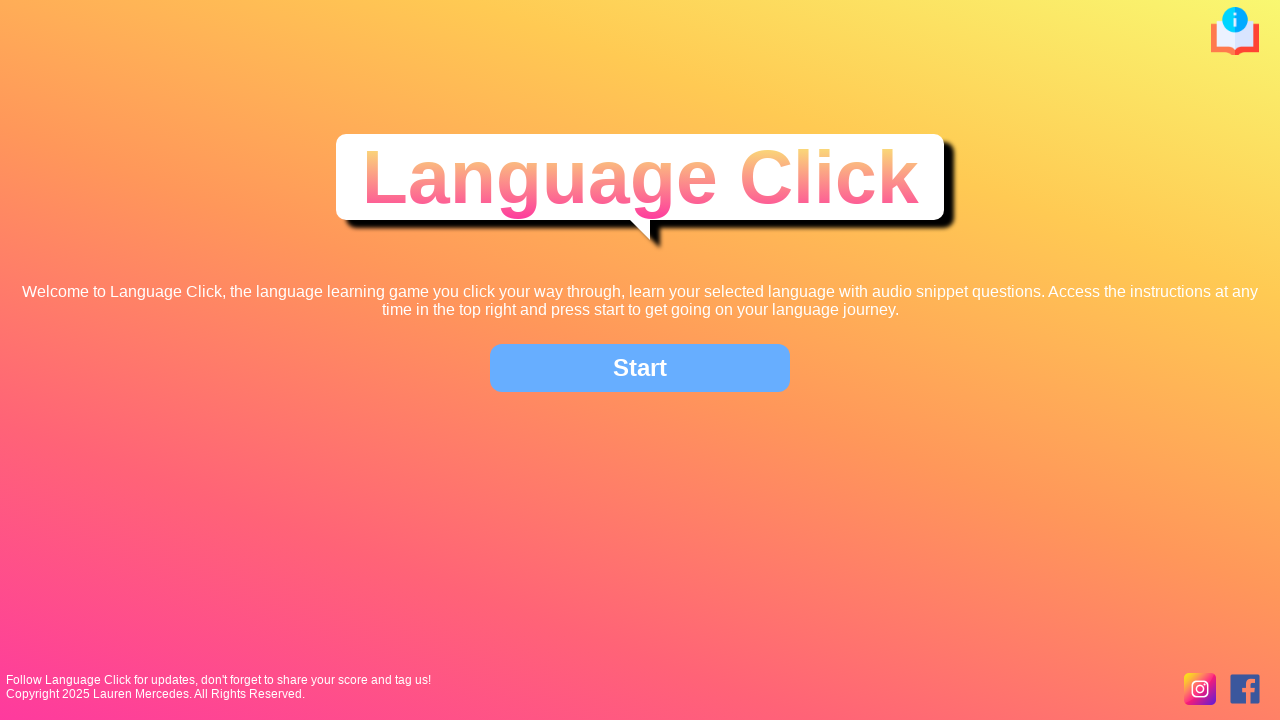

Page loaded (domcontentloaded) at (1233, 30) on internal:role=button[name="open instruction pop up"i]
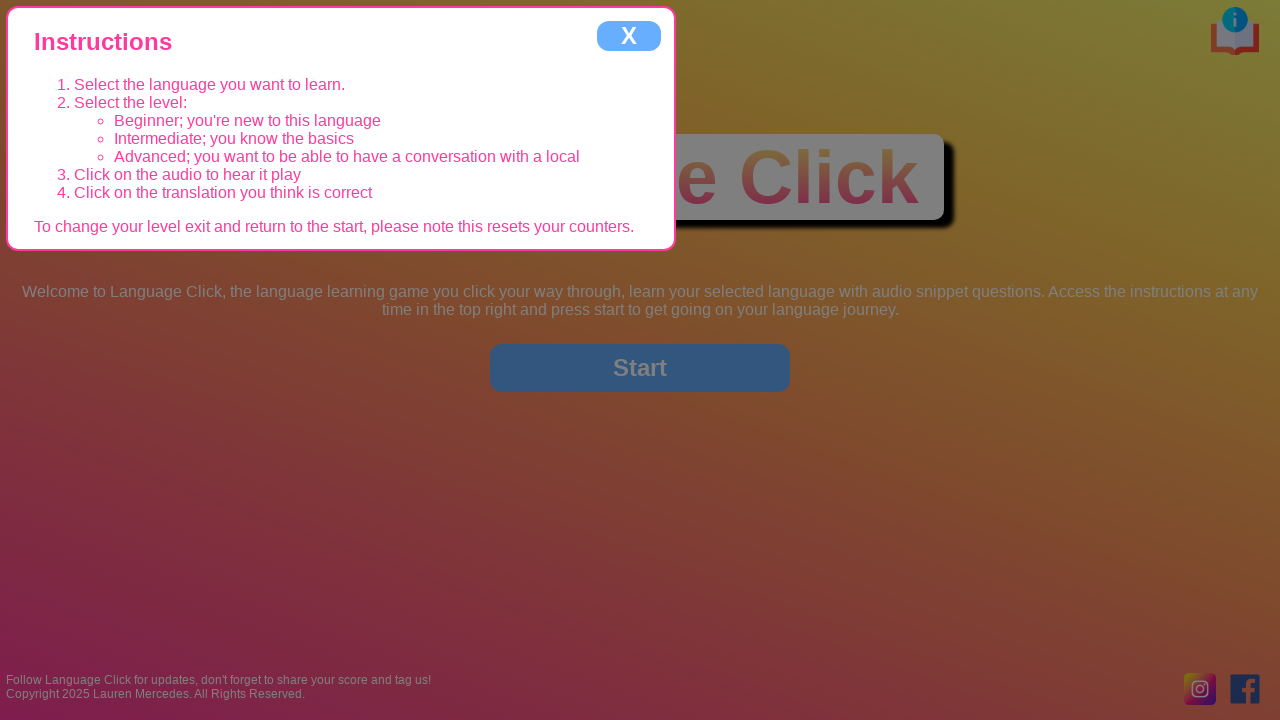

Clicked search icon
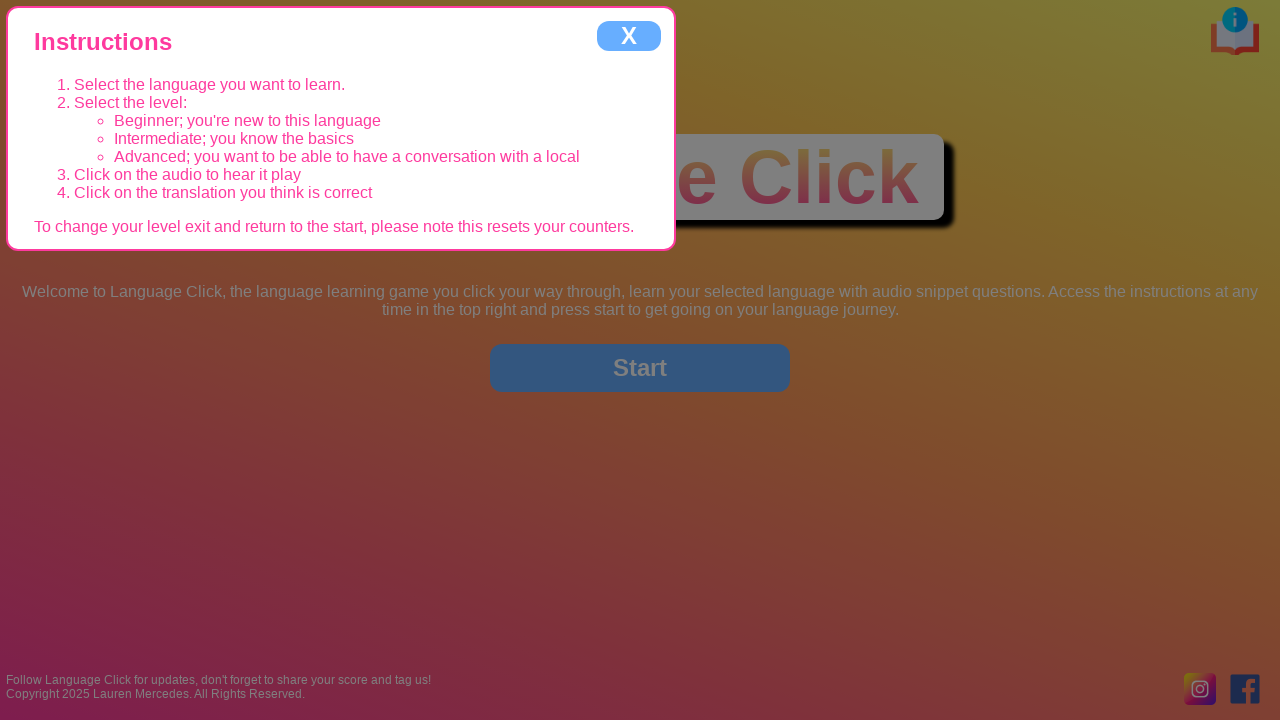

Clicked search bar at (629, 36) on internal:role=button[name="close instruction pop up"i]
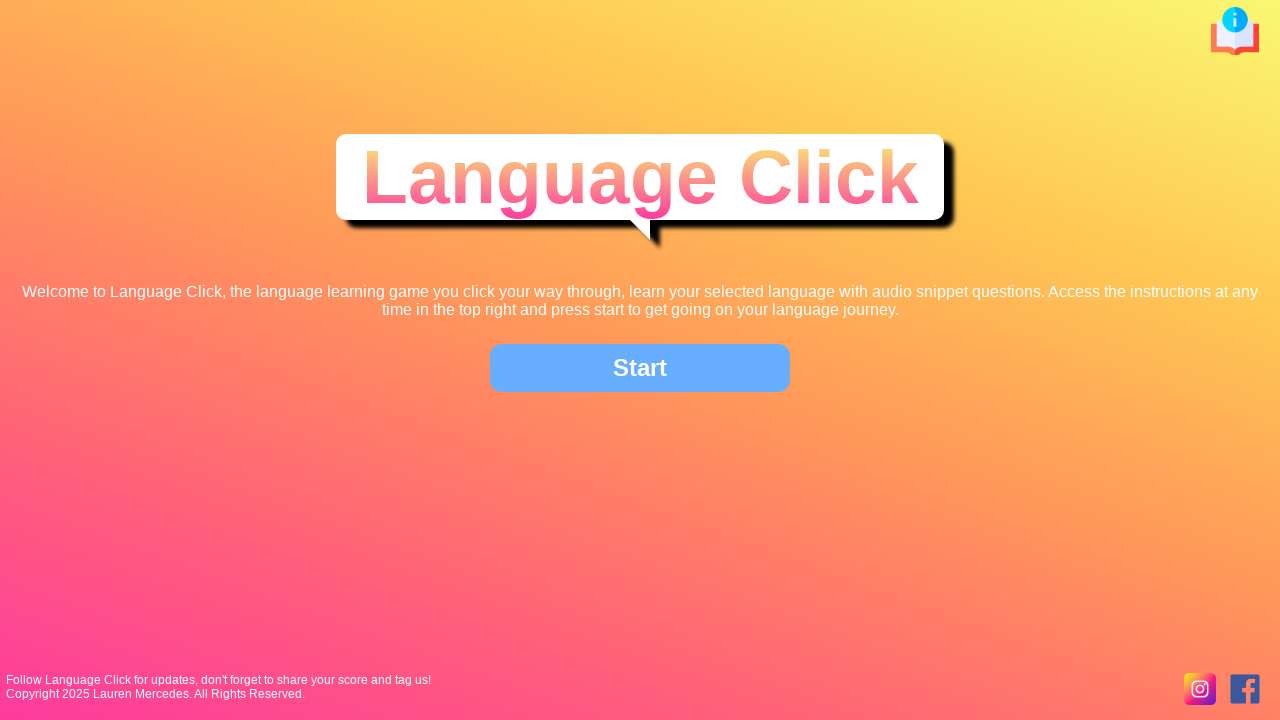

Entered numbers '12345' in search bar
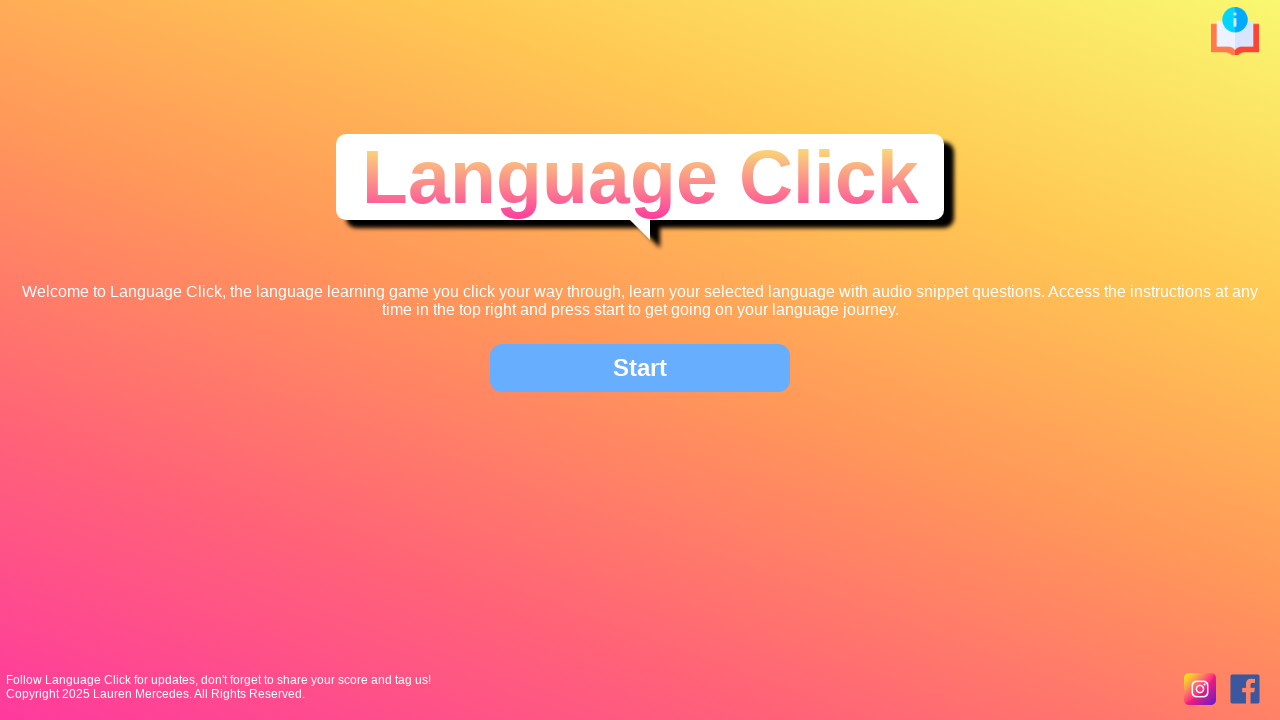

Clicked search button to search for '12345' at (640, 368) on internal:role=button[name="click here to start the game"i]
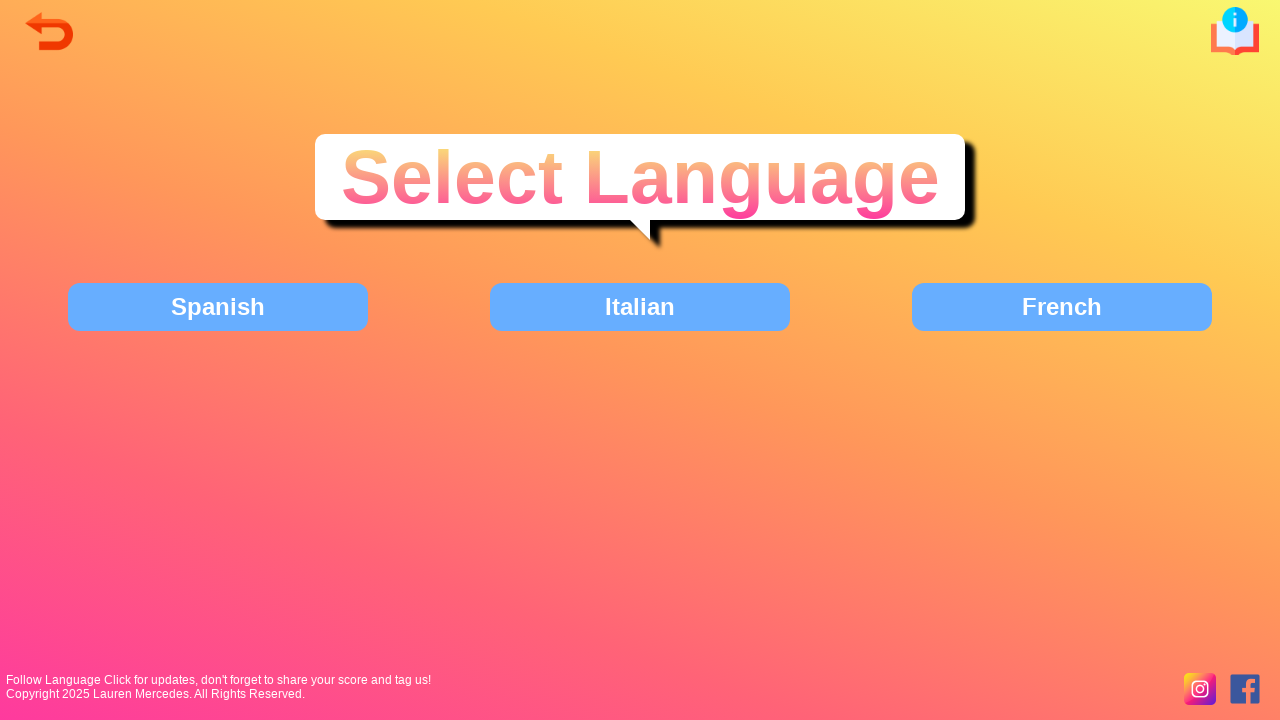

Navigated to search results for '12345'
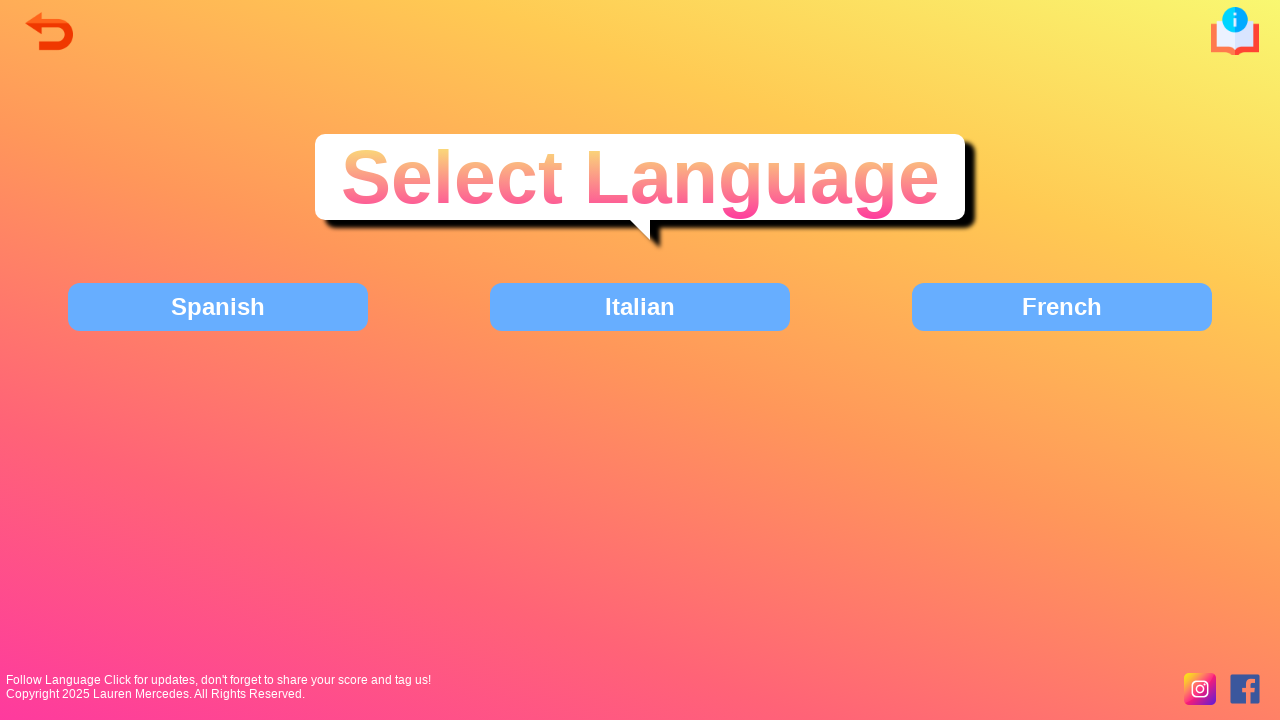

Search results page body loaded at (218, 307) on internal:role=button[name="click here to learn Spanish"i]
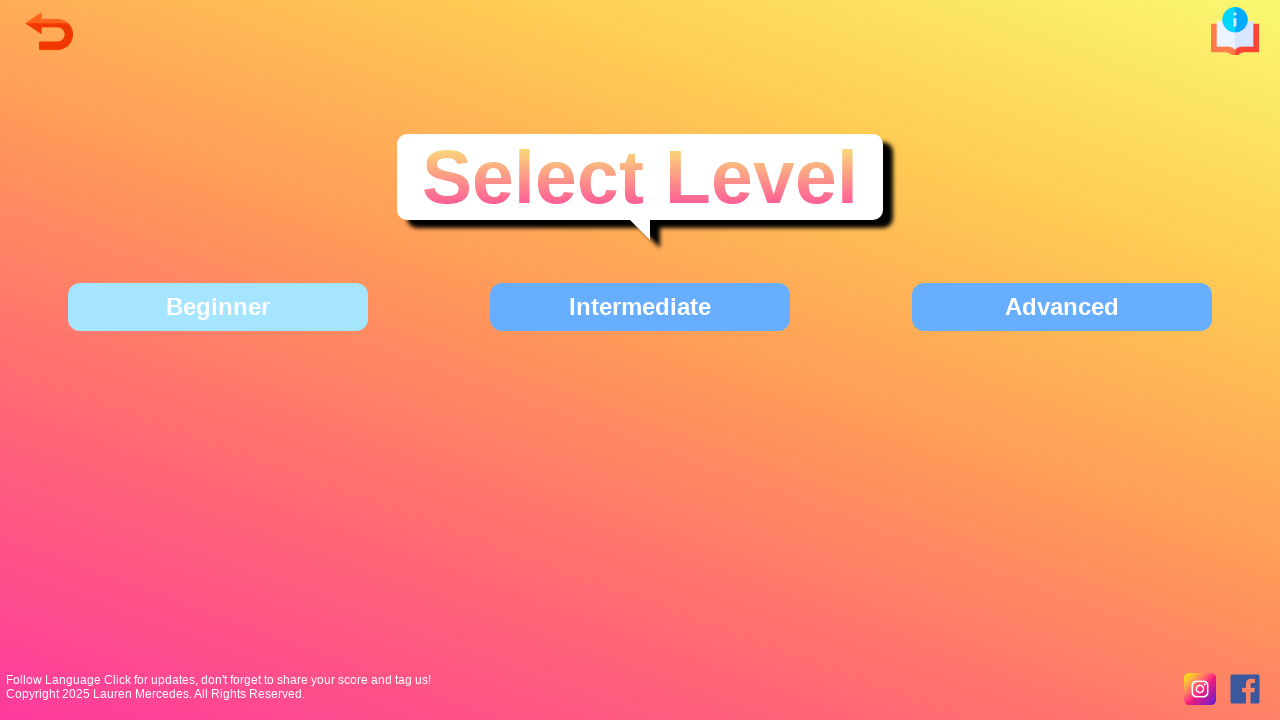

Navigated back to homepage
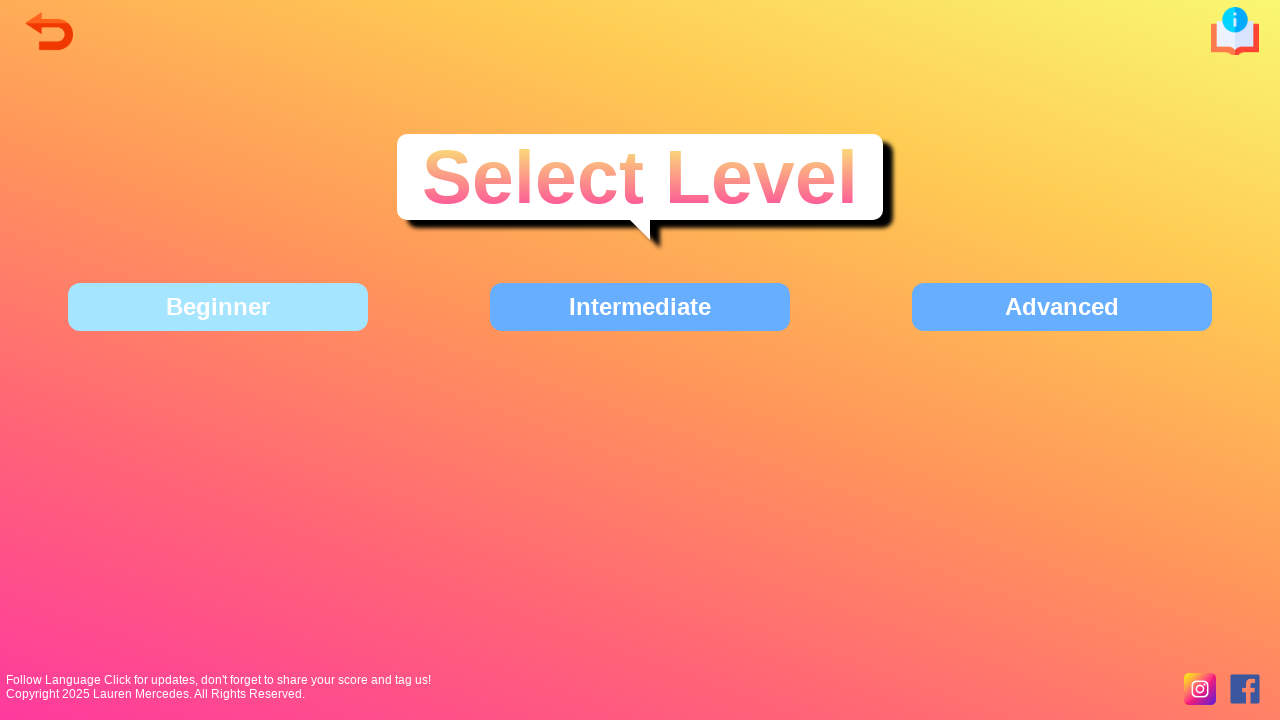

Homepage loaded (domcontentloaded) at (1233, 30) on internal:role=button[name="open instruction pop up"i]
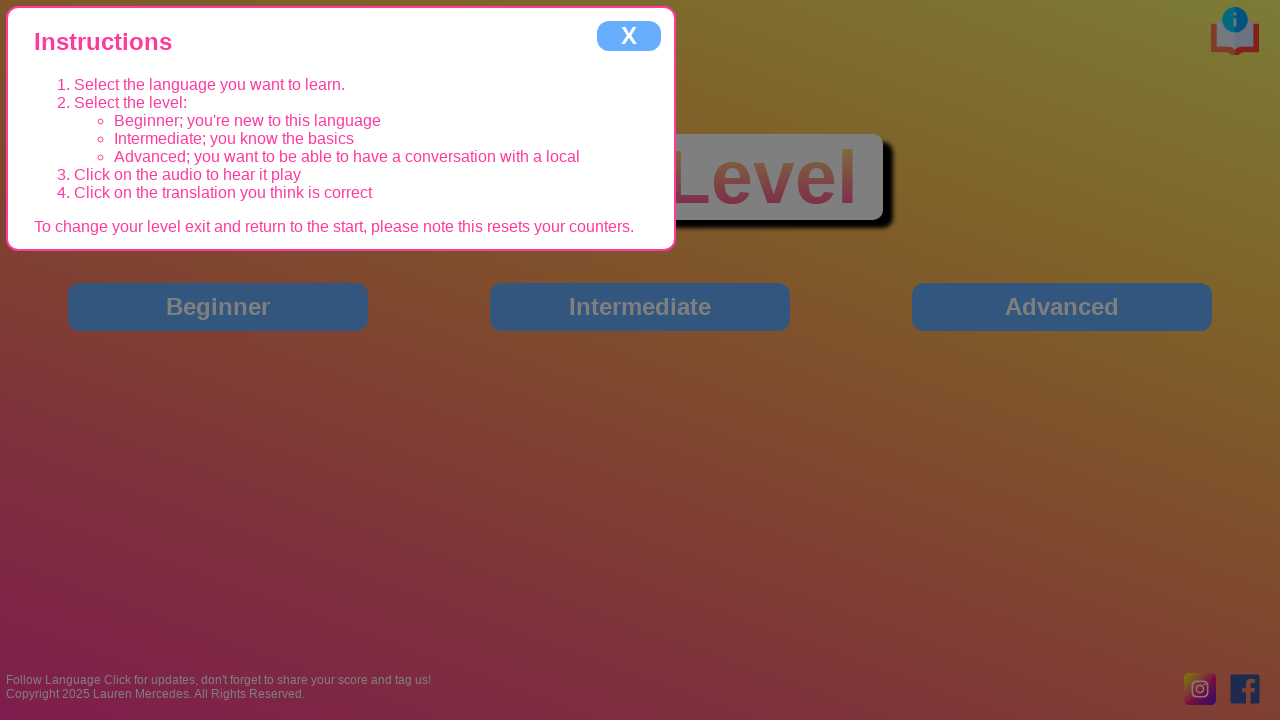

Clicked search icon again
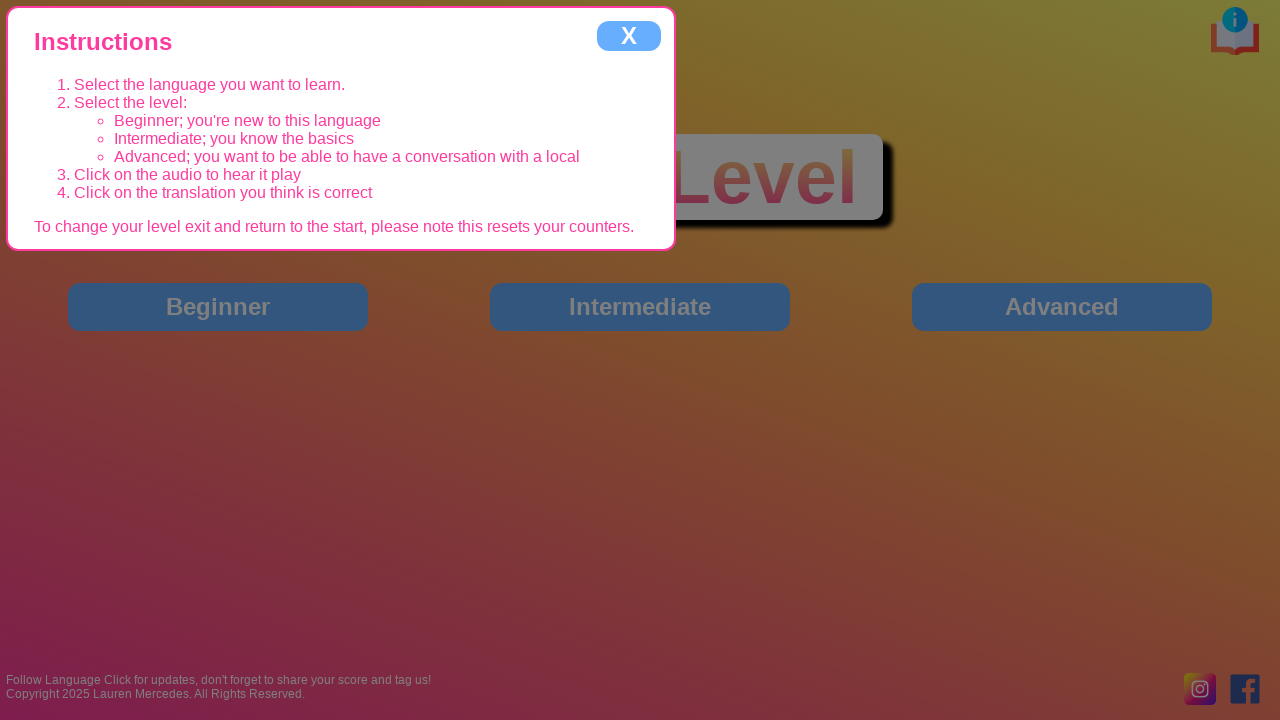

Search bar appeared at (629, 36) on internal:role=button[name="close instruction pop up"i]
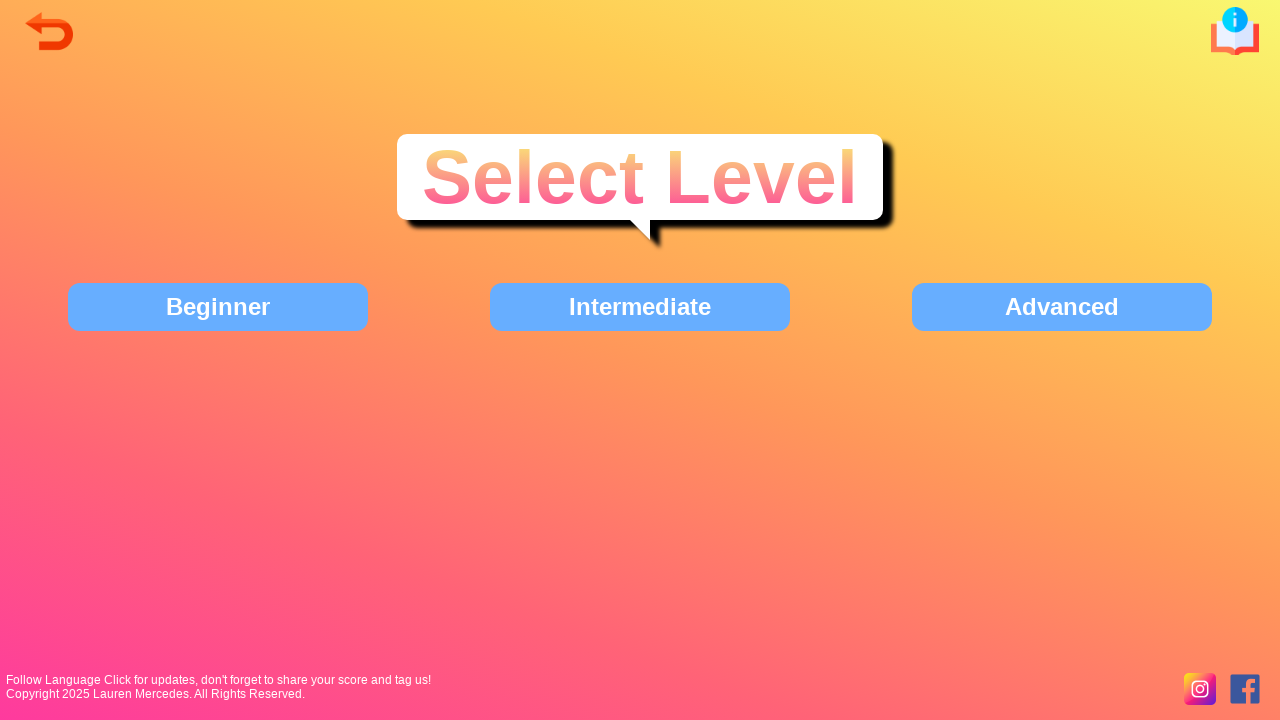

Clicked search bar again
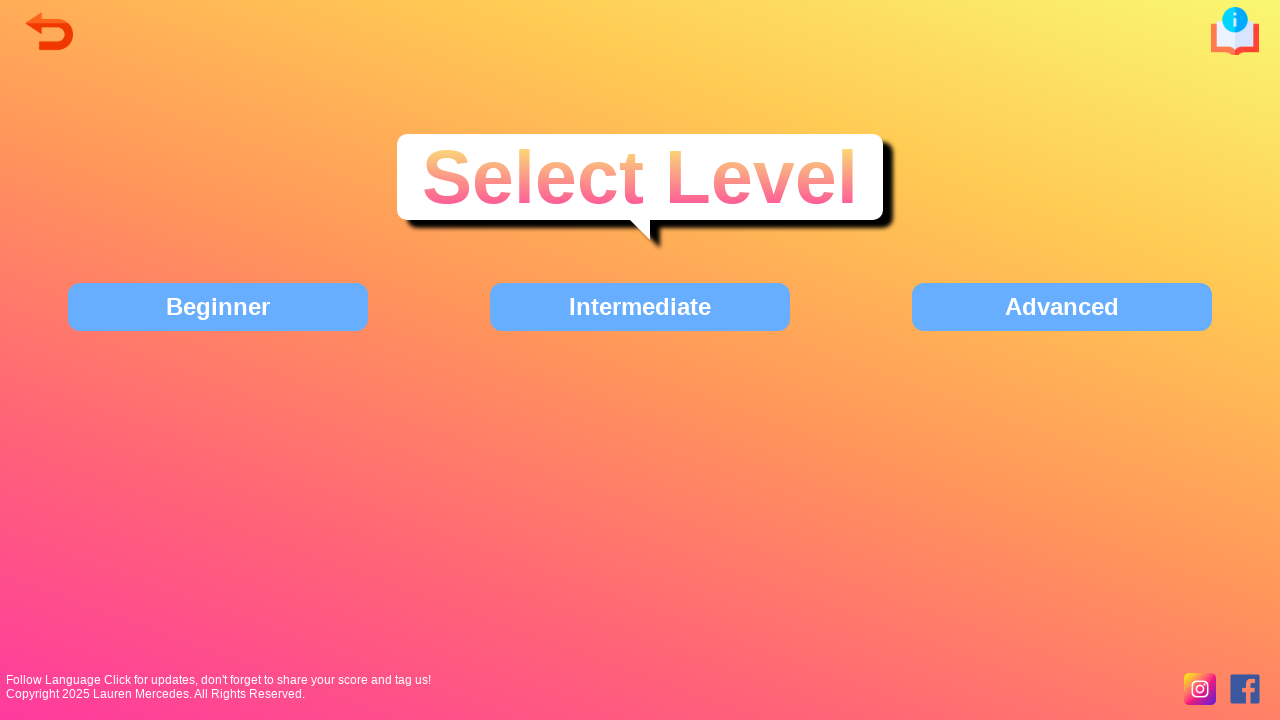

Entered spaces in search bar at (47, 30) on internal:role=button[name="return to the start"i]
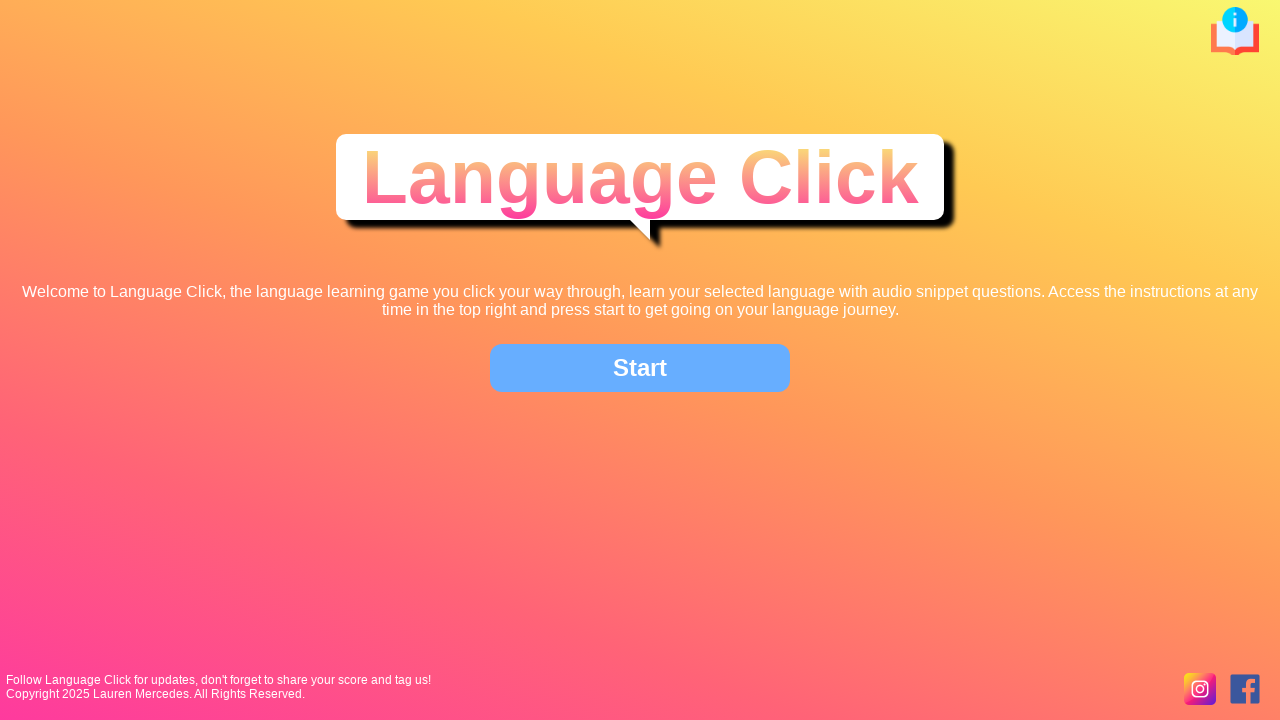

Clicked search button to search for spaces
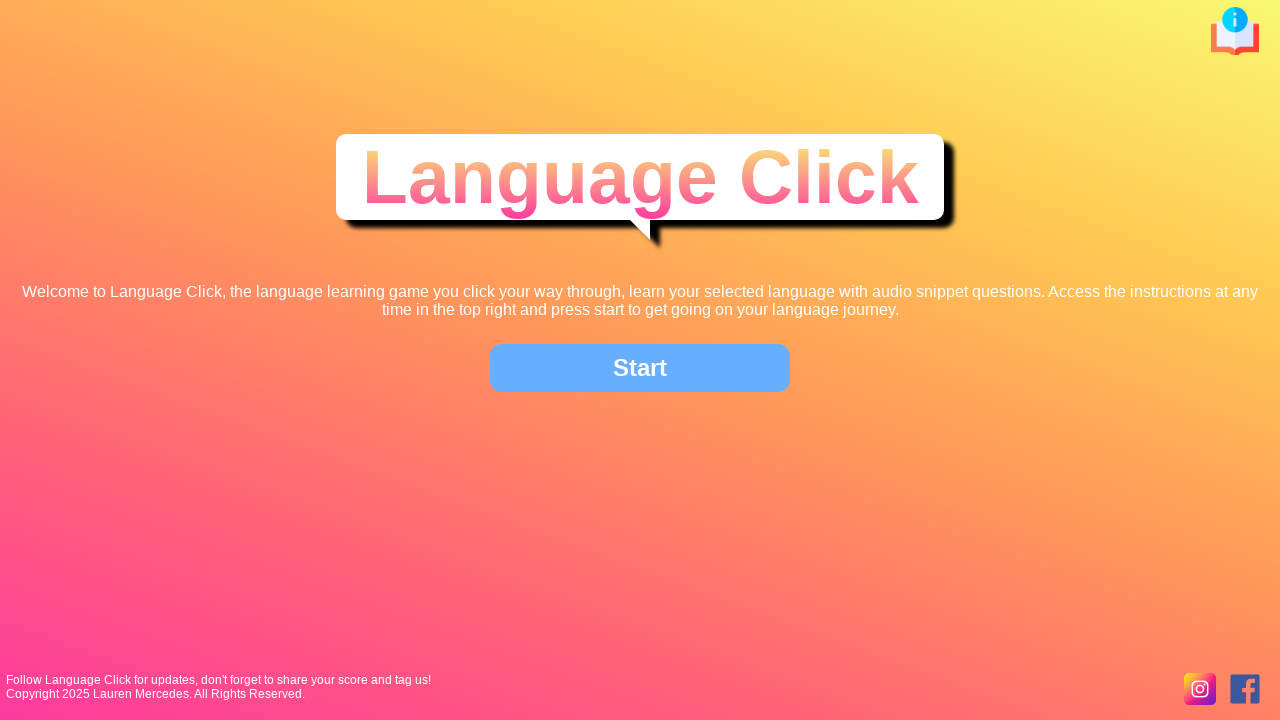

Navigated to search results for spaces at (640, 368) on internal:role=button[name="click here to start the game"i]
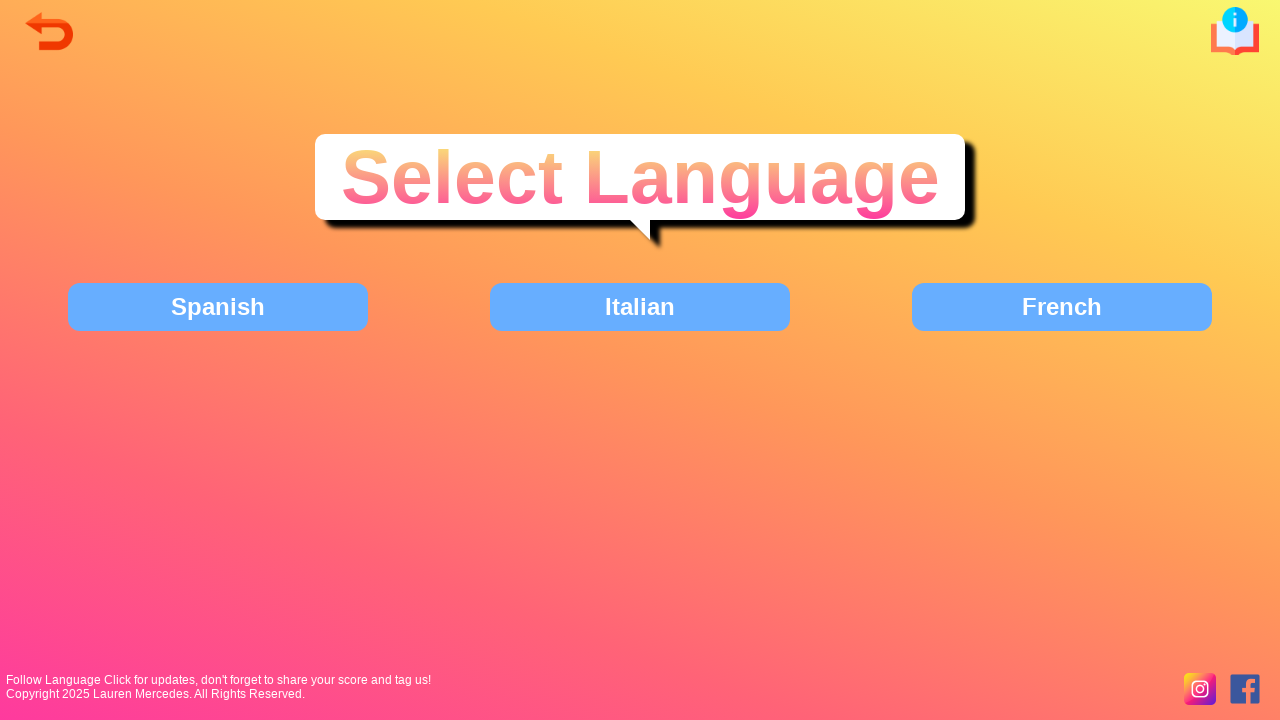

Search results page body loaded for spaces search
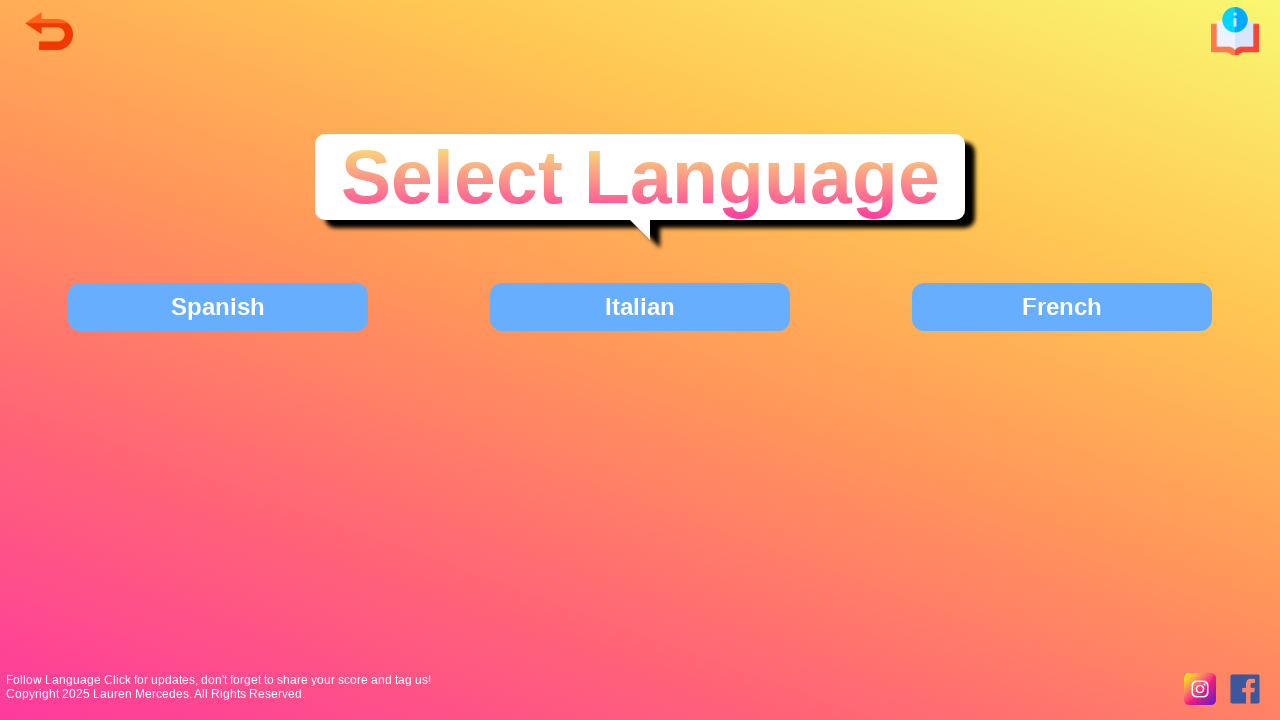

Navigated back to homepage at (218, 307) on internal:role=button[name="click here to learn Spanish"i]
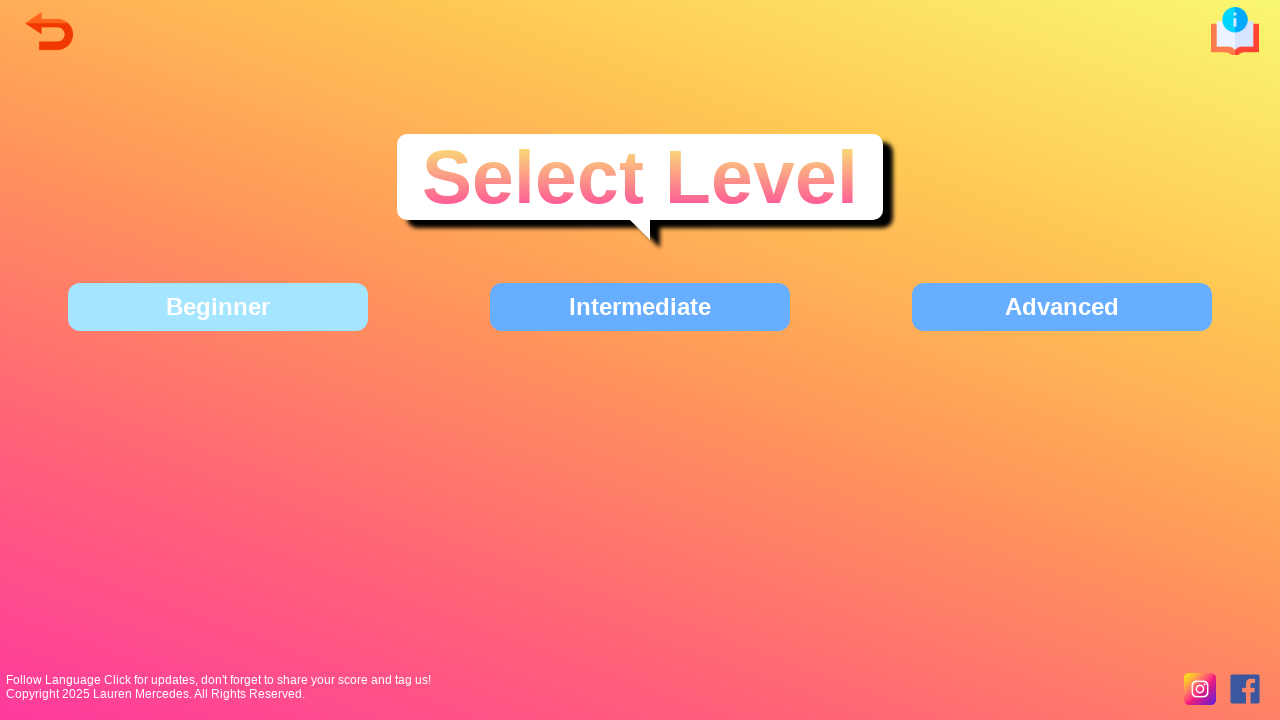

Homepage loaded (domcontentloaded)
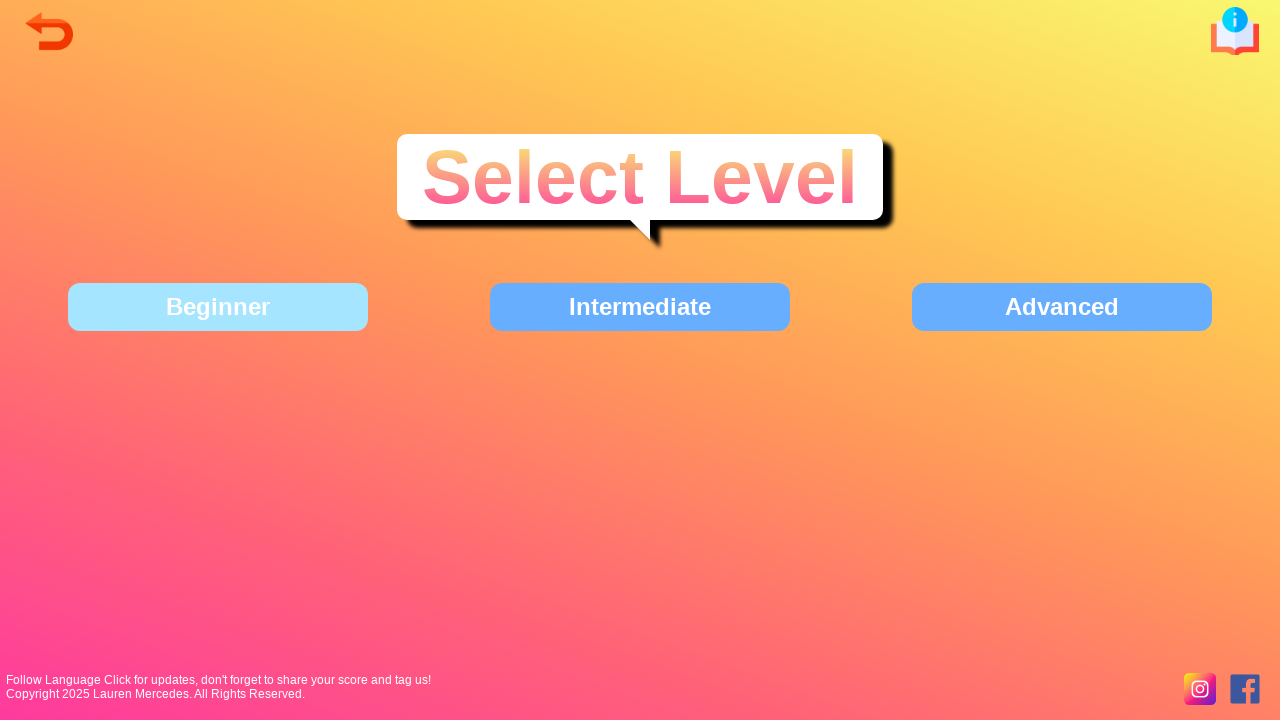

Clicked search icon for third test at (218, 307) on internal:role=button[name="click here for beginner level"i]
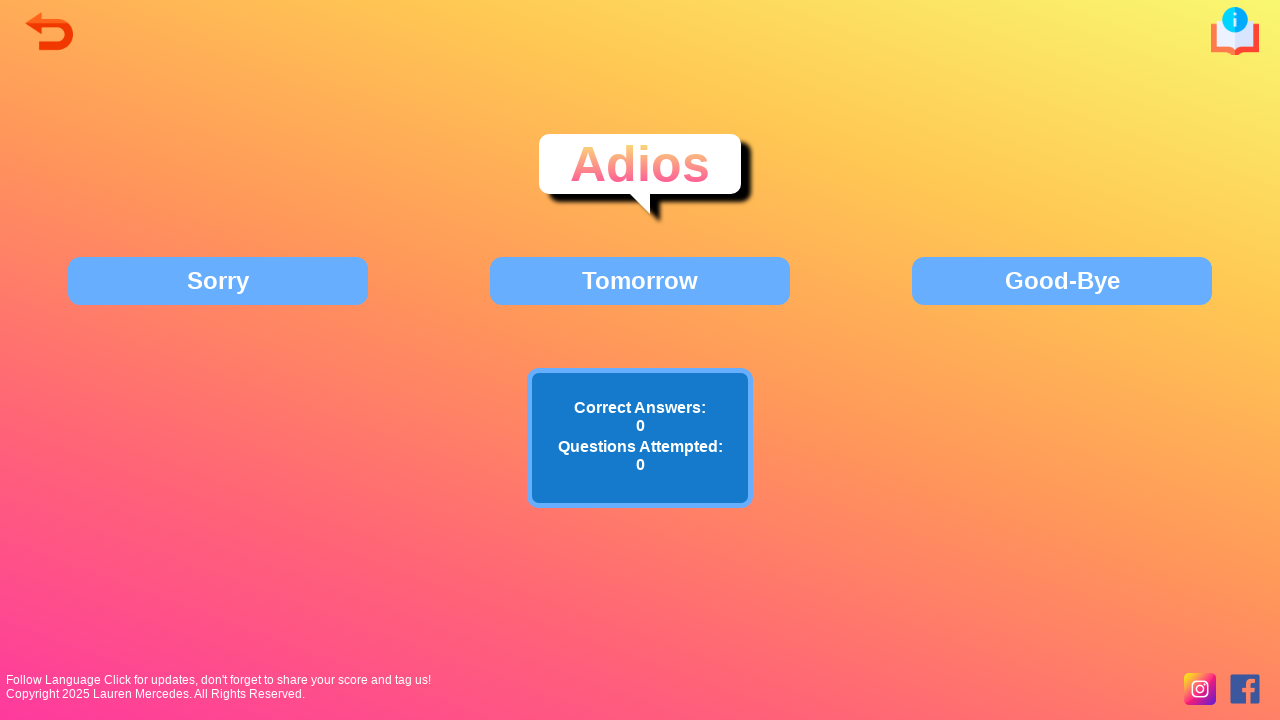

Search bar appeared
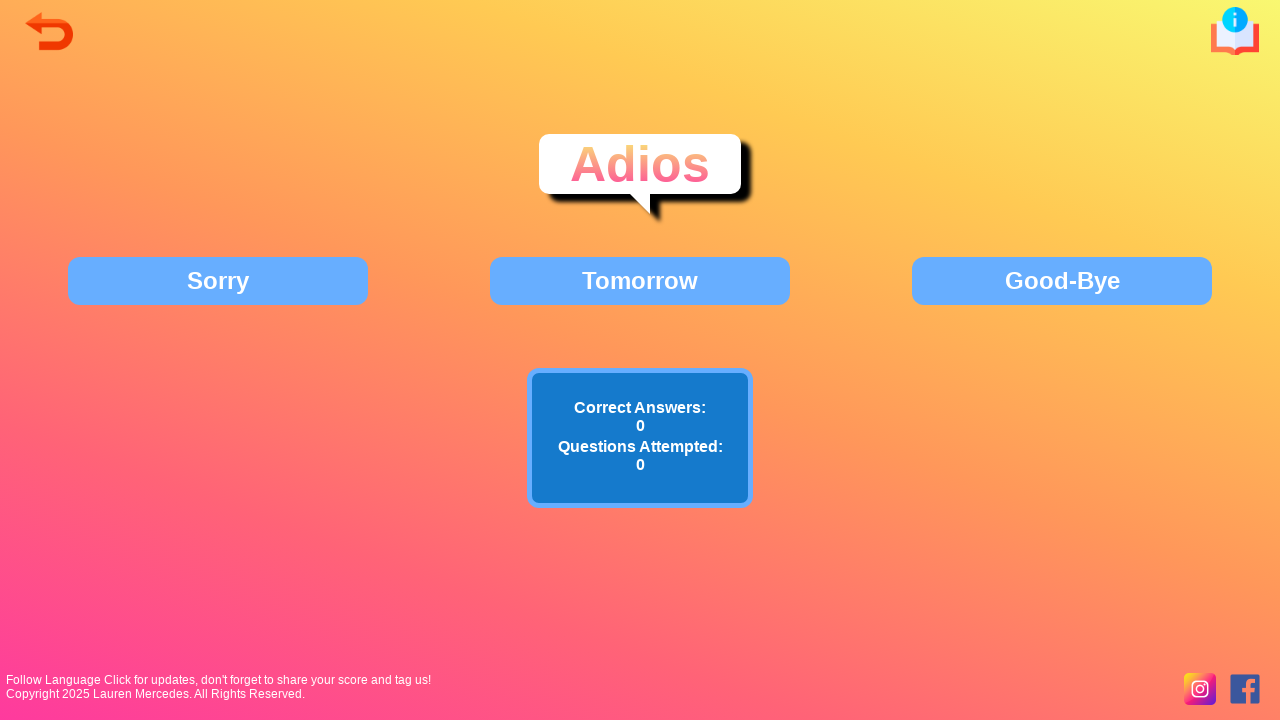

Clicked search bar for third test at (1233, 30) on internal:role=button[name="open instruction pop up"i]
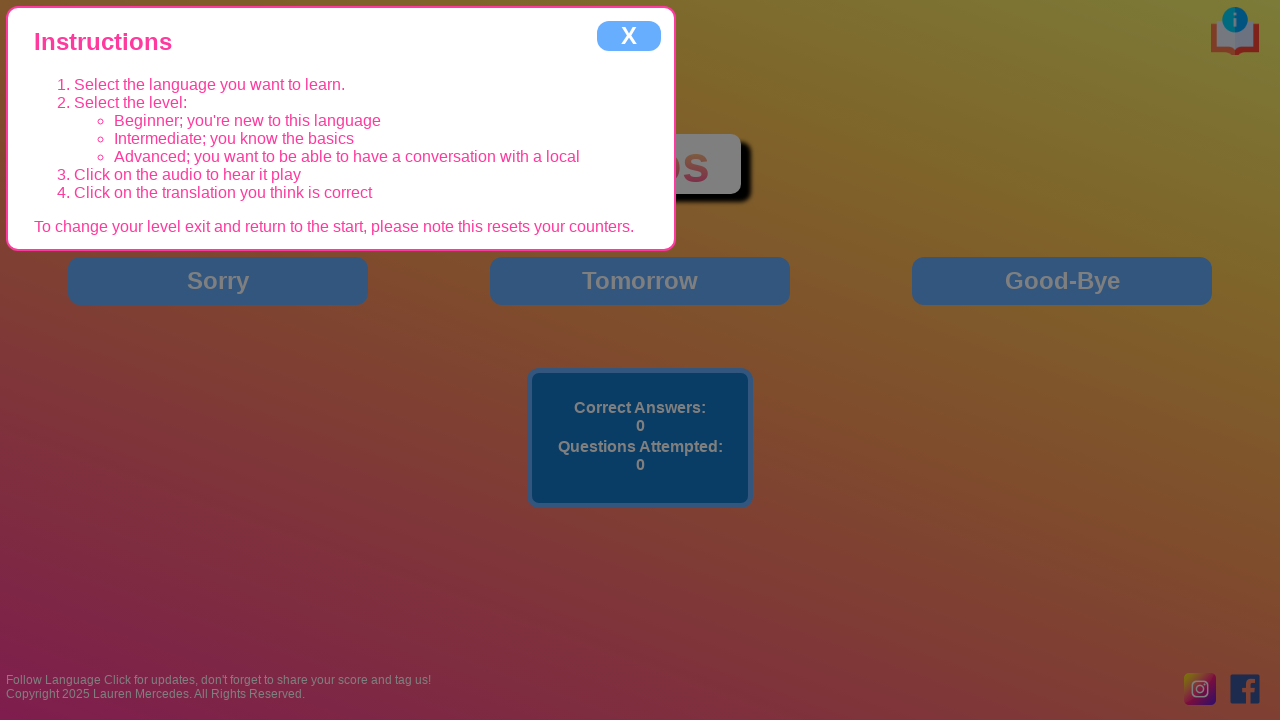

Entered Chinese text '港車北上' in search bar
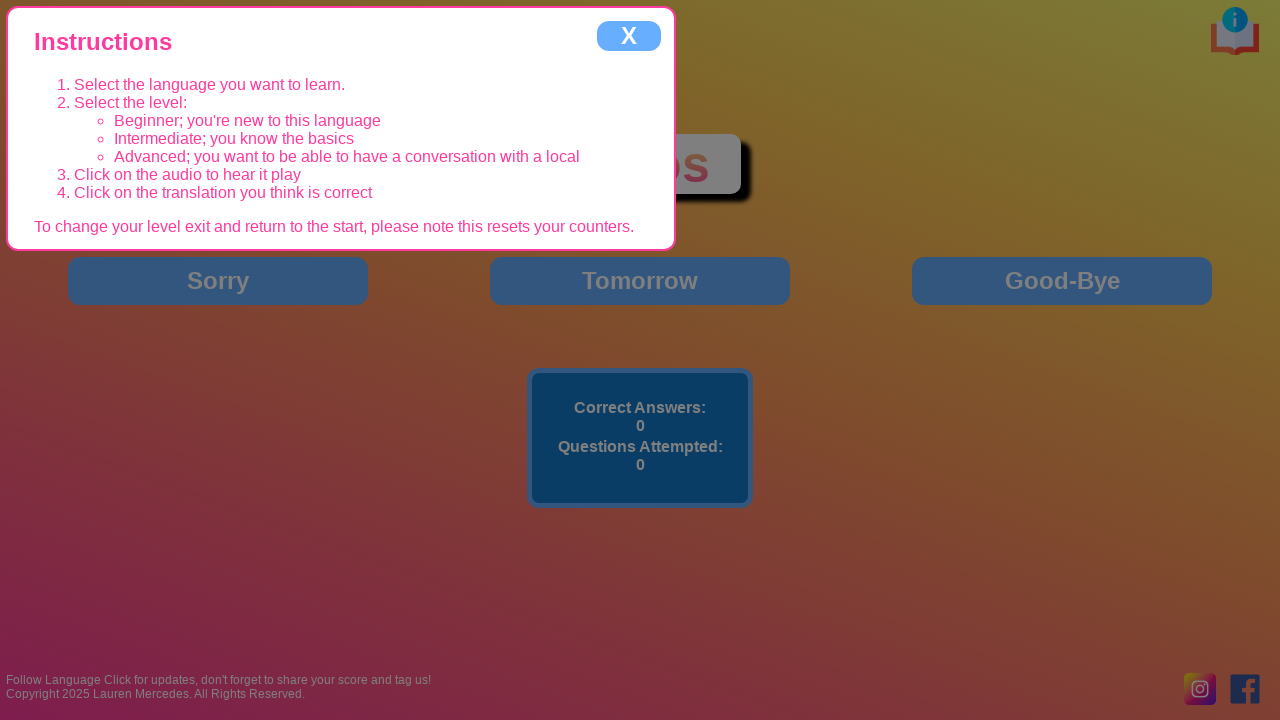

Clicked search button to search for '港車北上' at (629, 36) on internal:role=button[name="close instruction pop up"i]
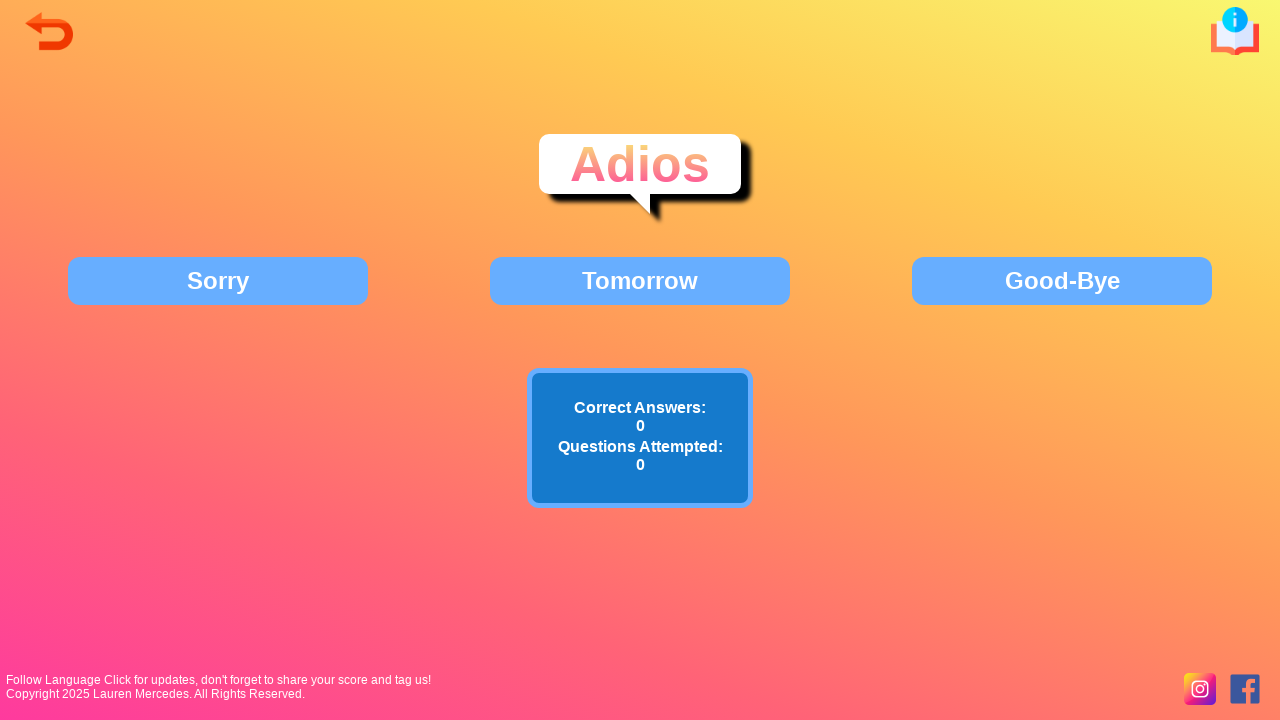

Search result for '港車北上' appeared
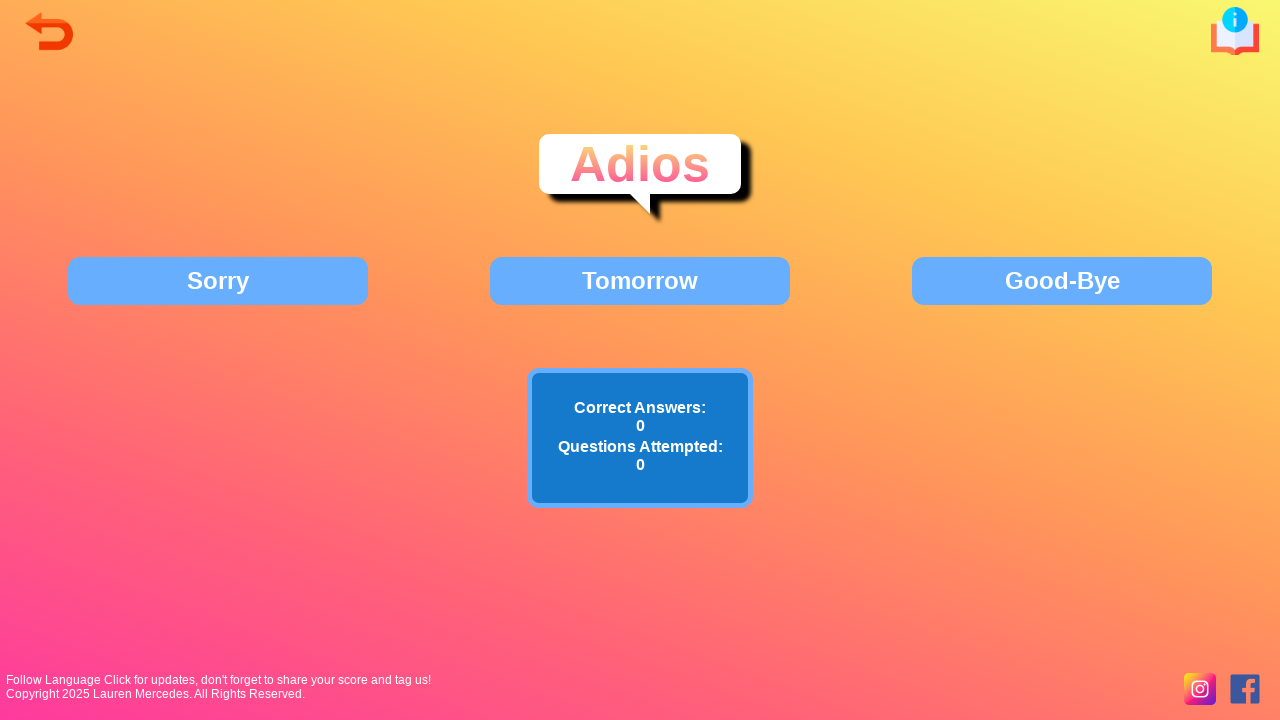

Clicked on search result '如何申請港車北上' at (47, 30) on internal:role=button[name="return to the start"i]
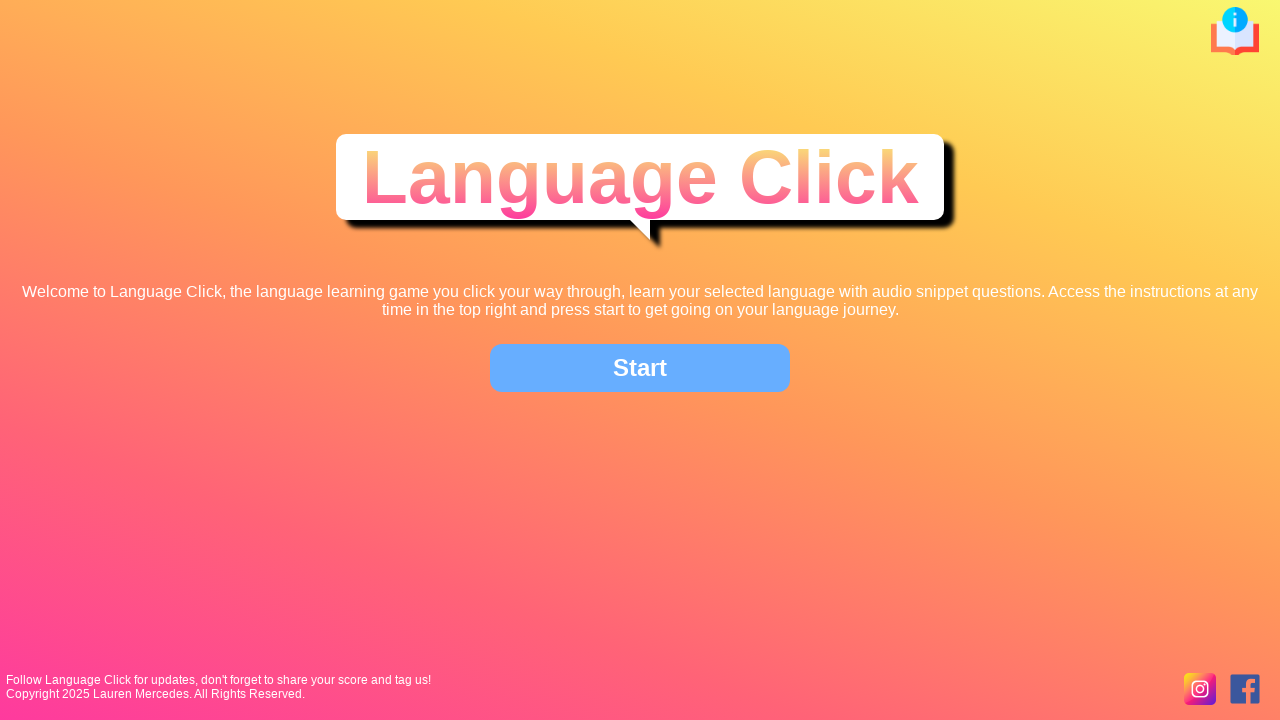

Scrolled down page (PageDown 1/5)
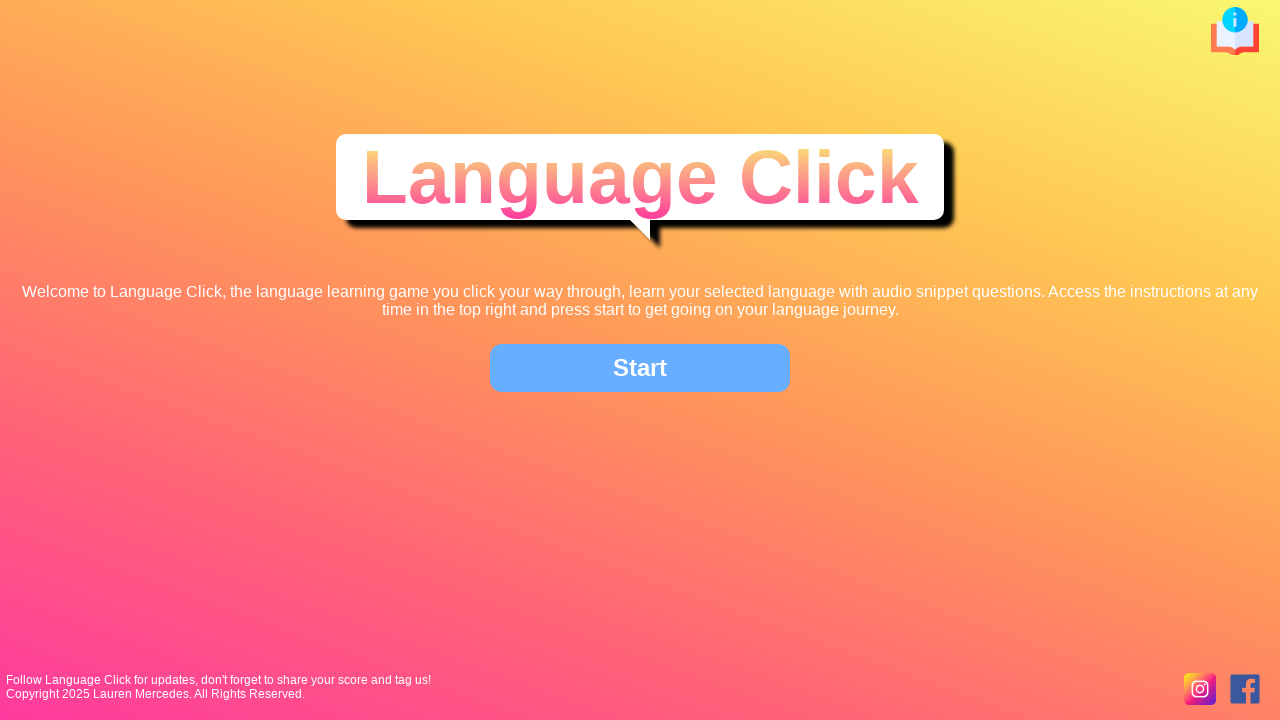

Scrolled down page (PageDown 2/5) at (640, 368) on internal:role=button[name="click here to start the game"i]
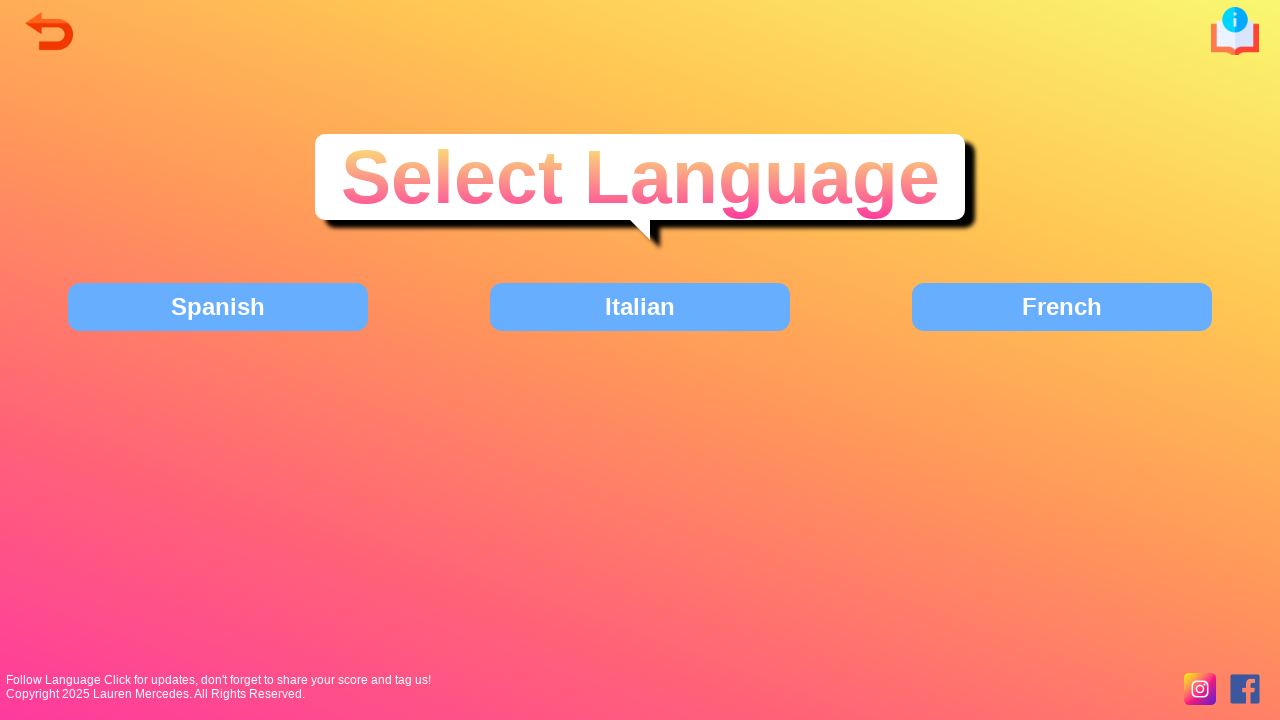

Scrolled down page (PageDown 3/5)
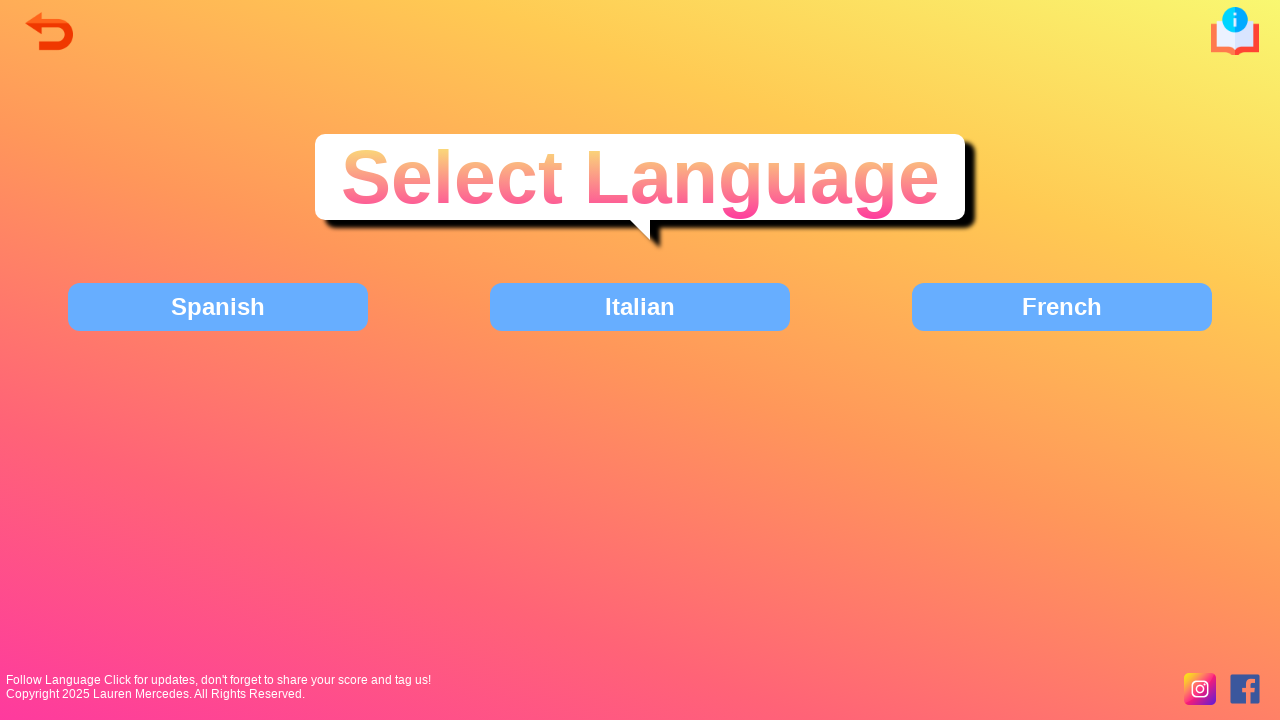

Scrolled down page (PageDown 4/5) at (218, 307) on internal:role=button[name="click here to learn Spanish"i]
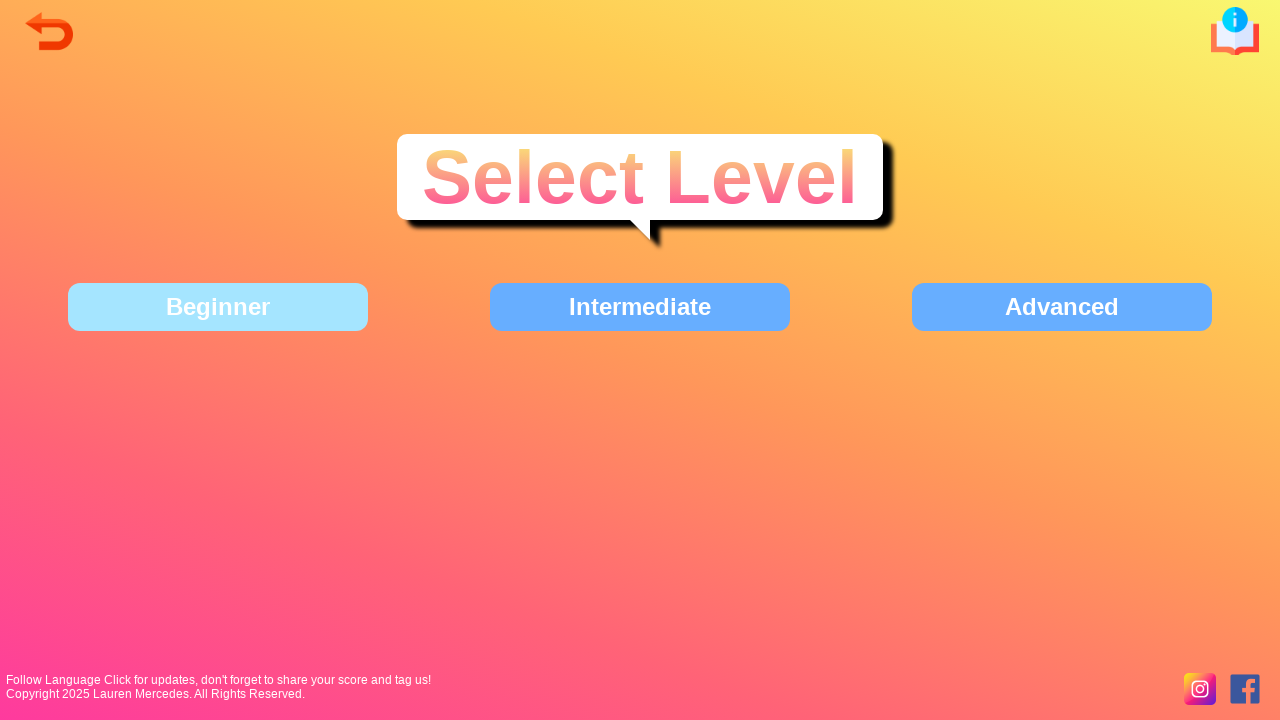

Scrolled down page (PageDown 5/5)
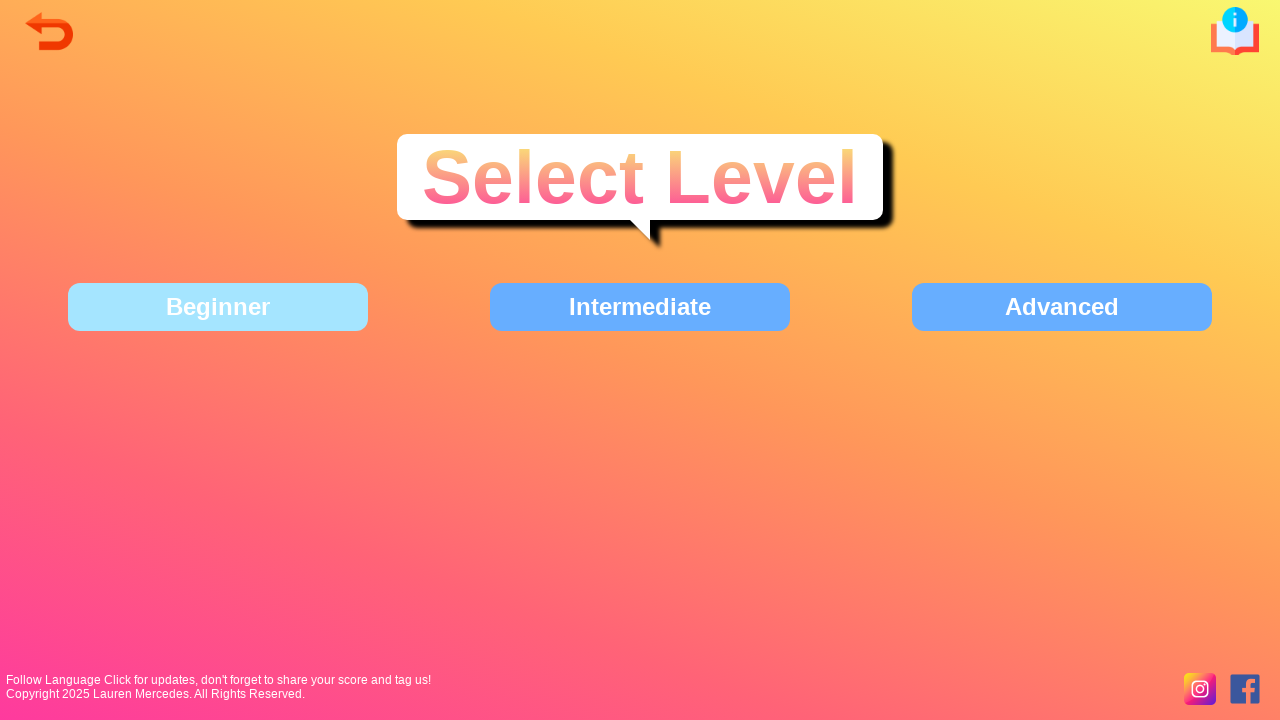

Clicked external link to Hong Kong-Zhuhai-Macau Bridge portal at (640, 307) on internal:role=button[name="click here for intermediate level"i]
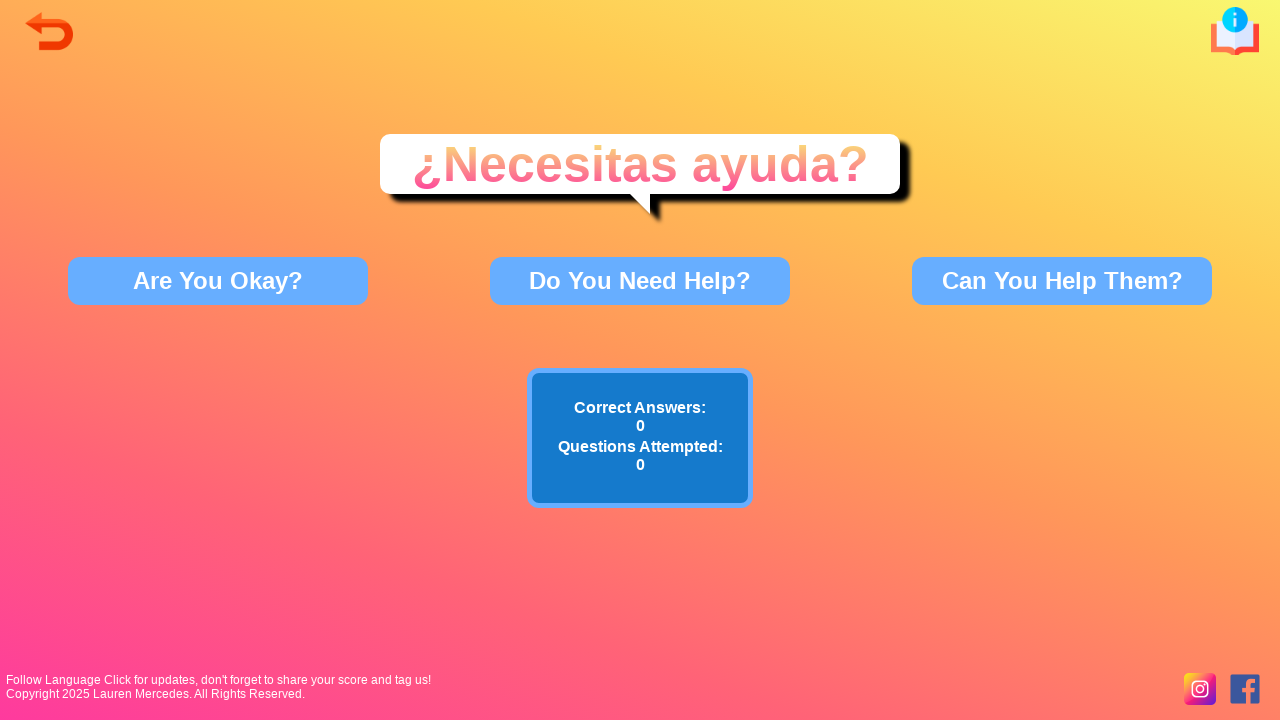

External link opened in new tab
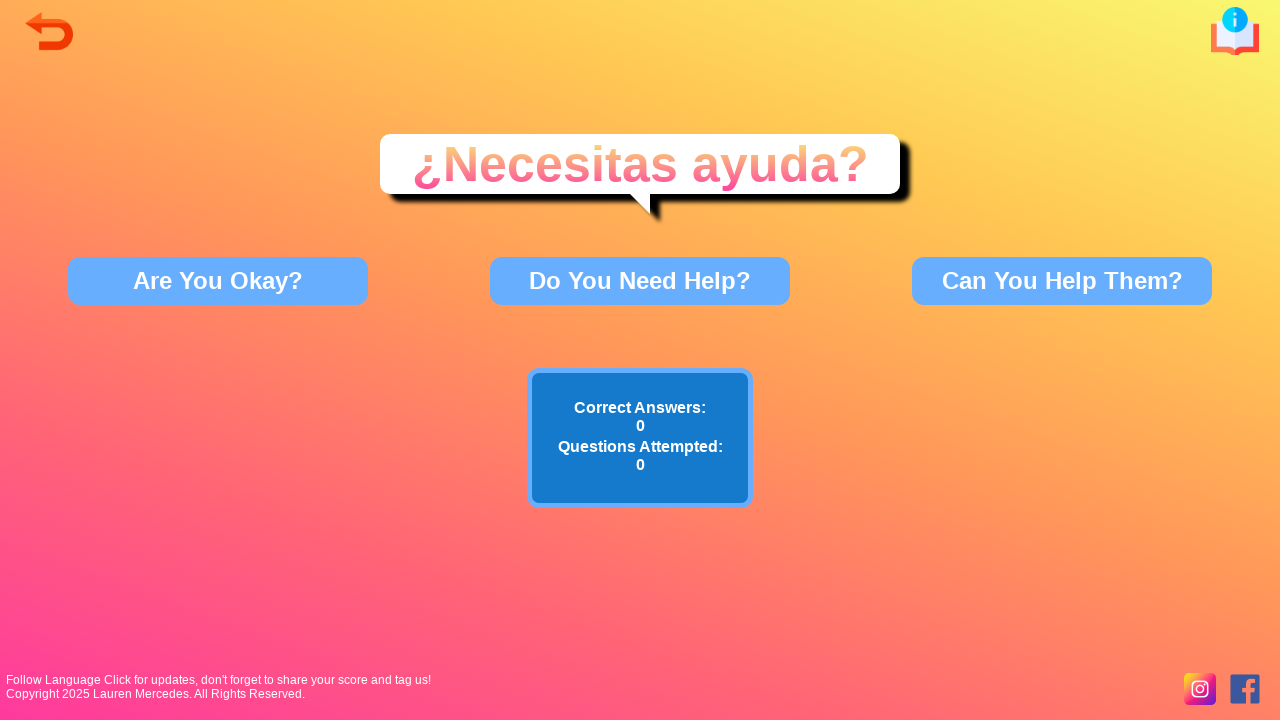

Closed new tab at (1233, 30) on internal:role=button[name="open instruction pop up"i]
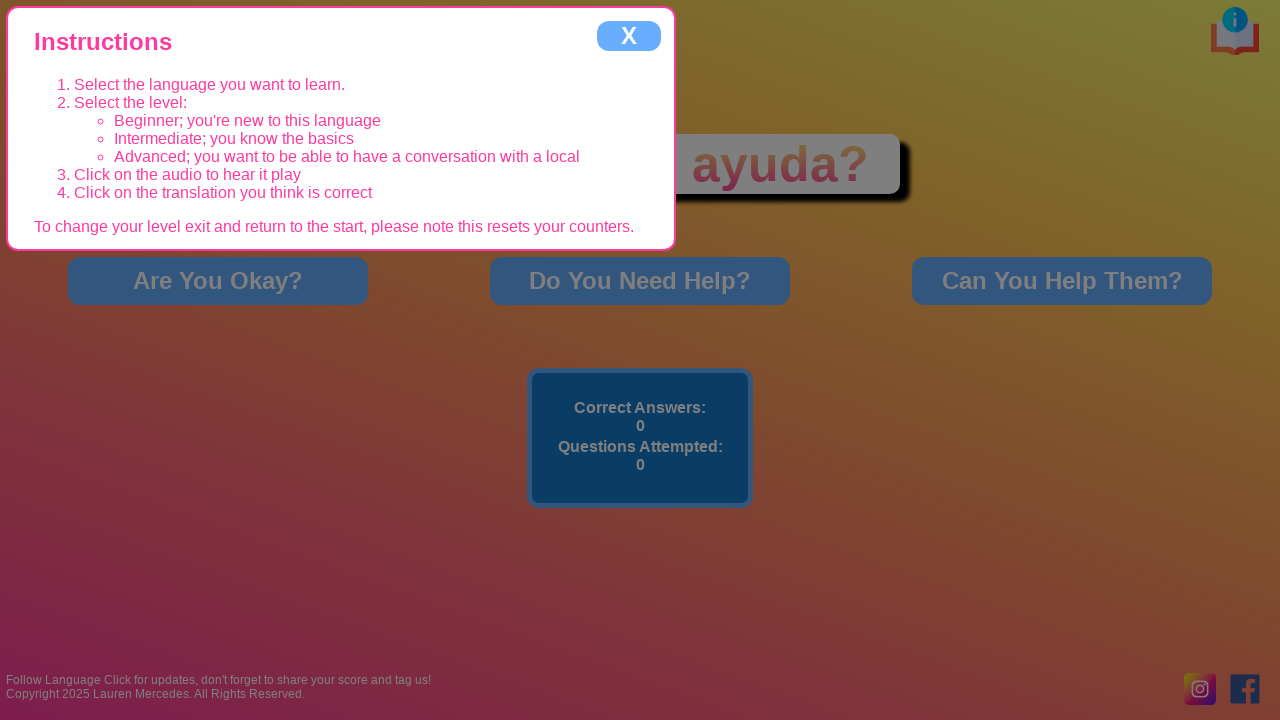

Clicked '是' button for 'Is this page useful?' question
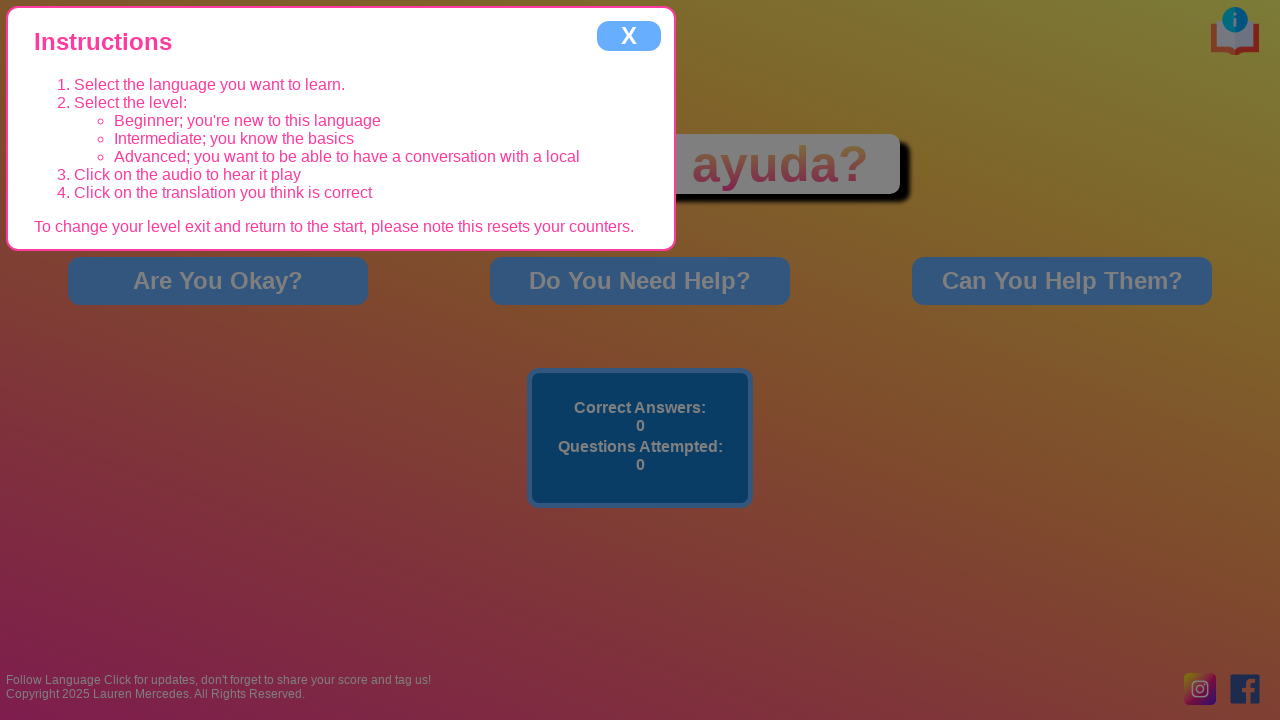

Clicked '是' button for 'Is information sufficient?' question at (629, 36) on internal:role=button[name="close instruction pop up"i]
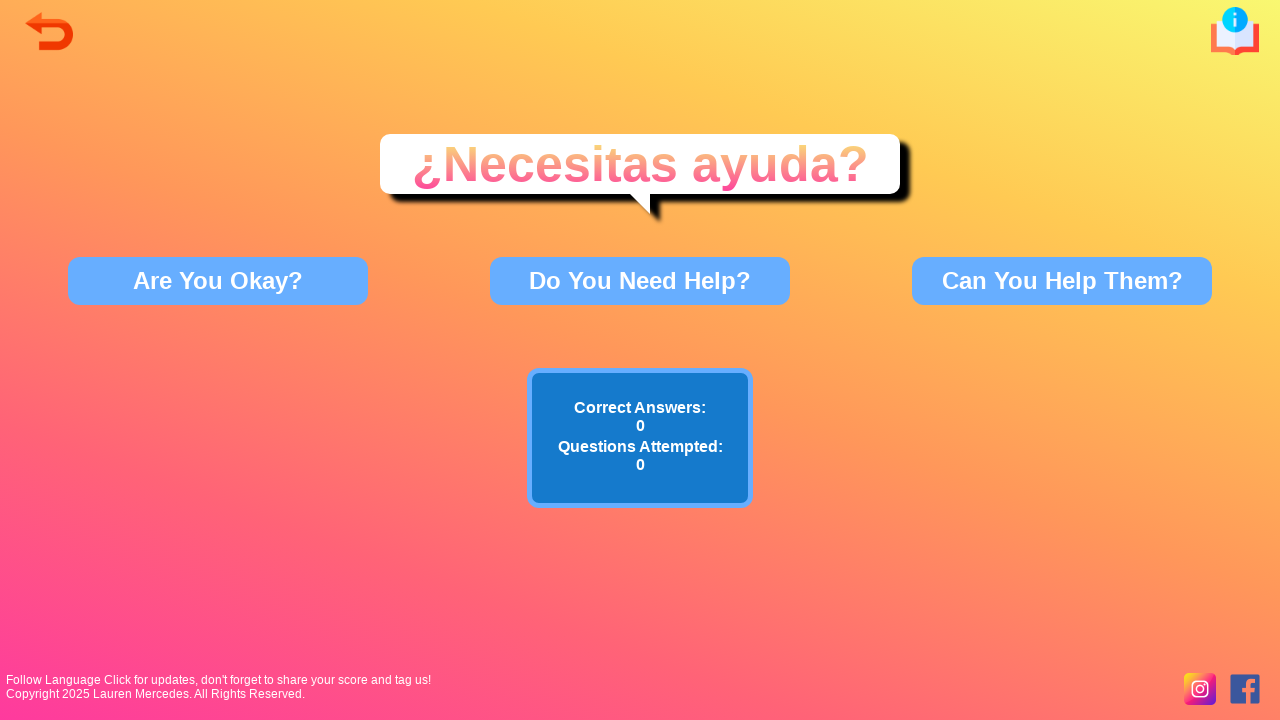

Clicked '是' button for 'Is page easy to use?' question
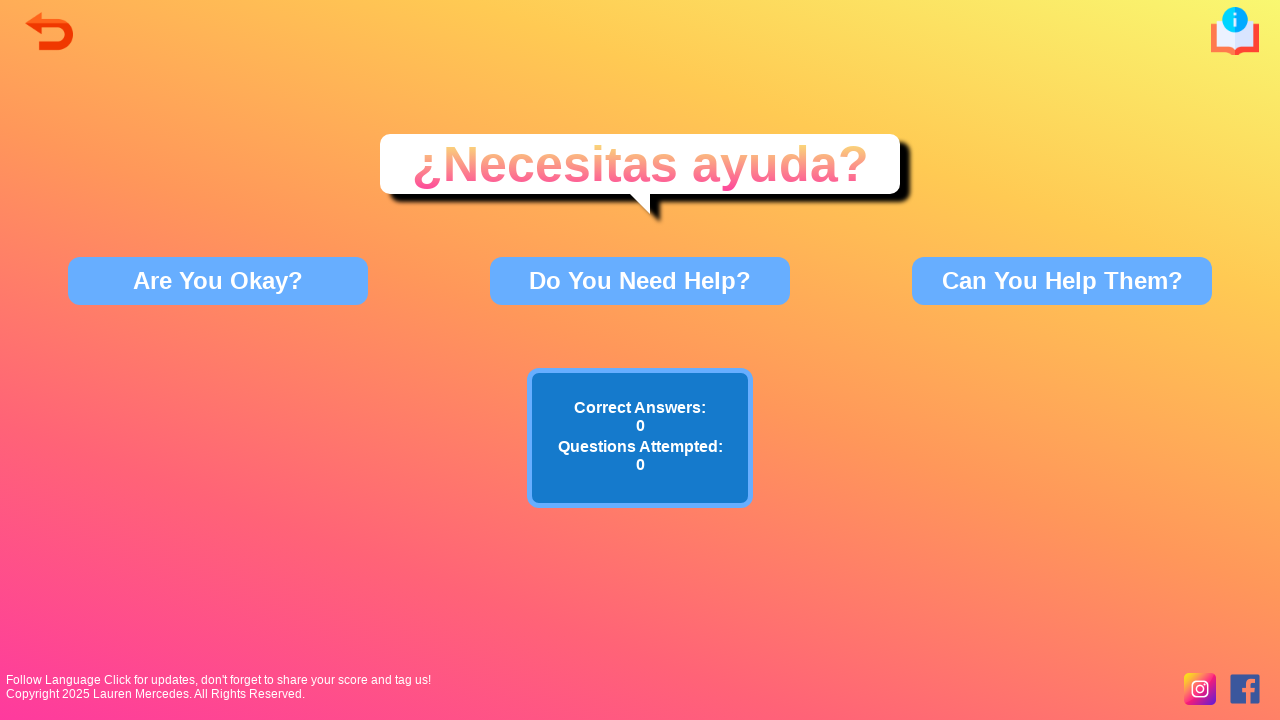

Clicked '遞交' (Submit) button to complete feedback survey at (47, 30) on internal:role=button[name="return to the start"i]
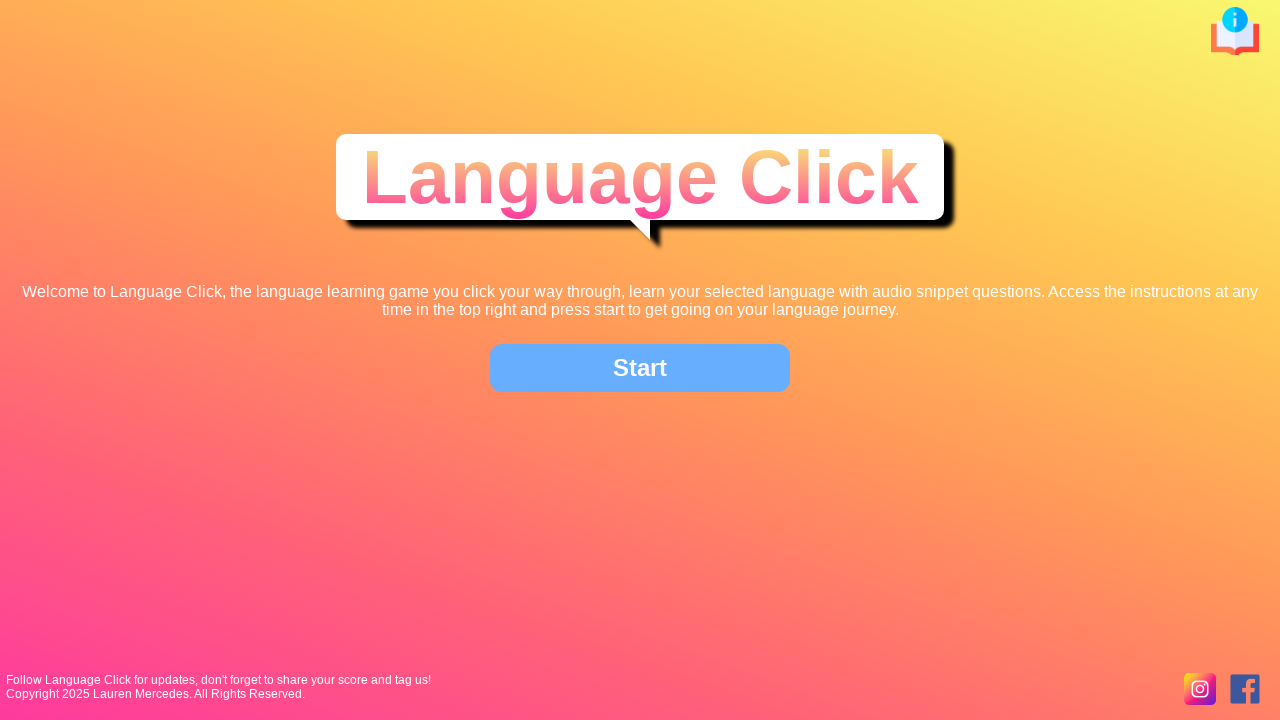

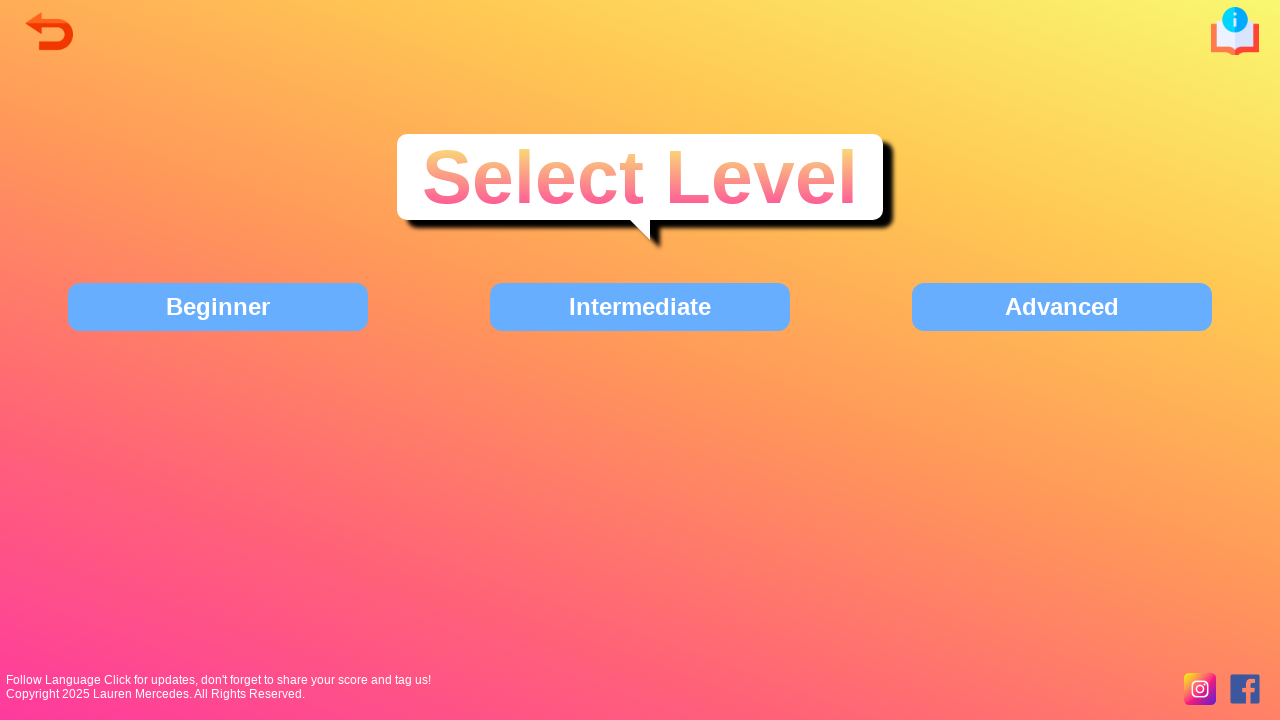